Tests jQuery UI datepicker by navigating to a specific date (December 12, 2027) using the calendar navigation controls

Starting URL: https://jqueryui.com/datepicker/

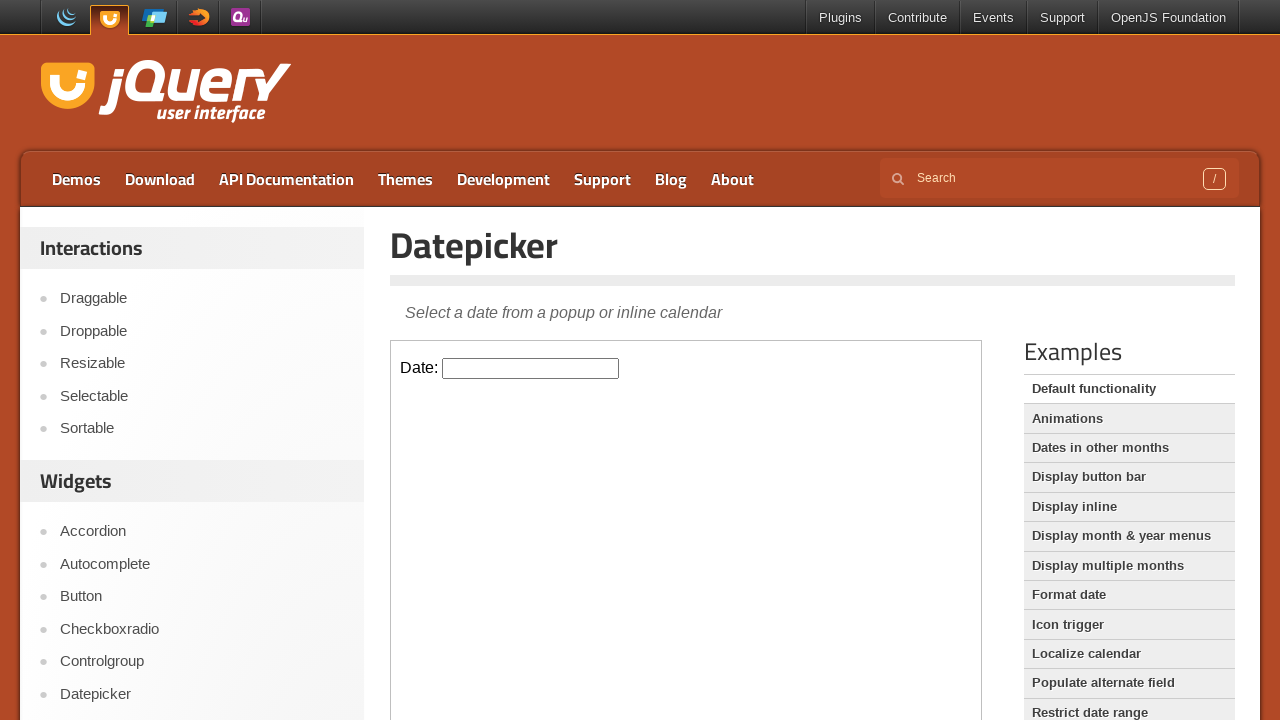

Located datepicker iframe
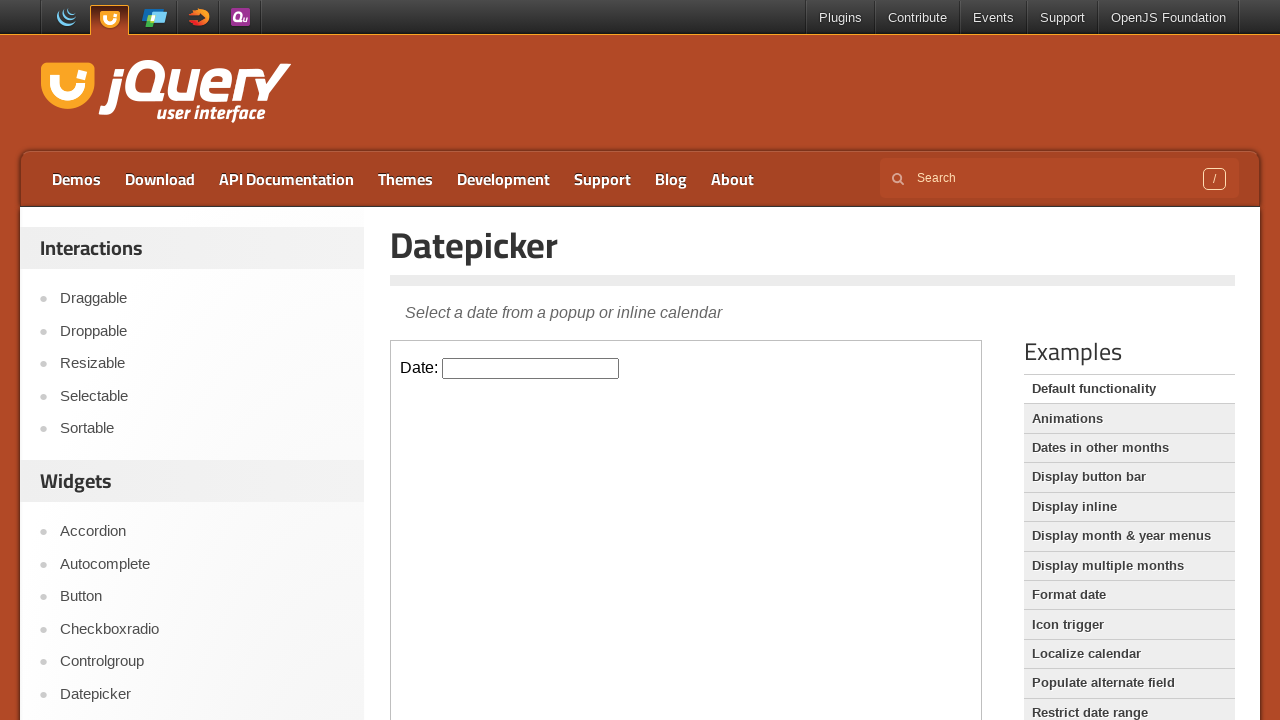

Clicked datepicker input to open calendar at (531, 368) on xpath=//iframe[@class='demo-frame'] >> internal:control=enter-frame >> #datepick
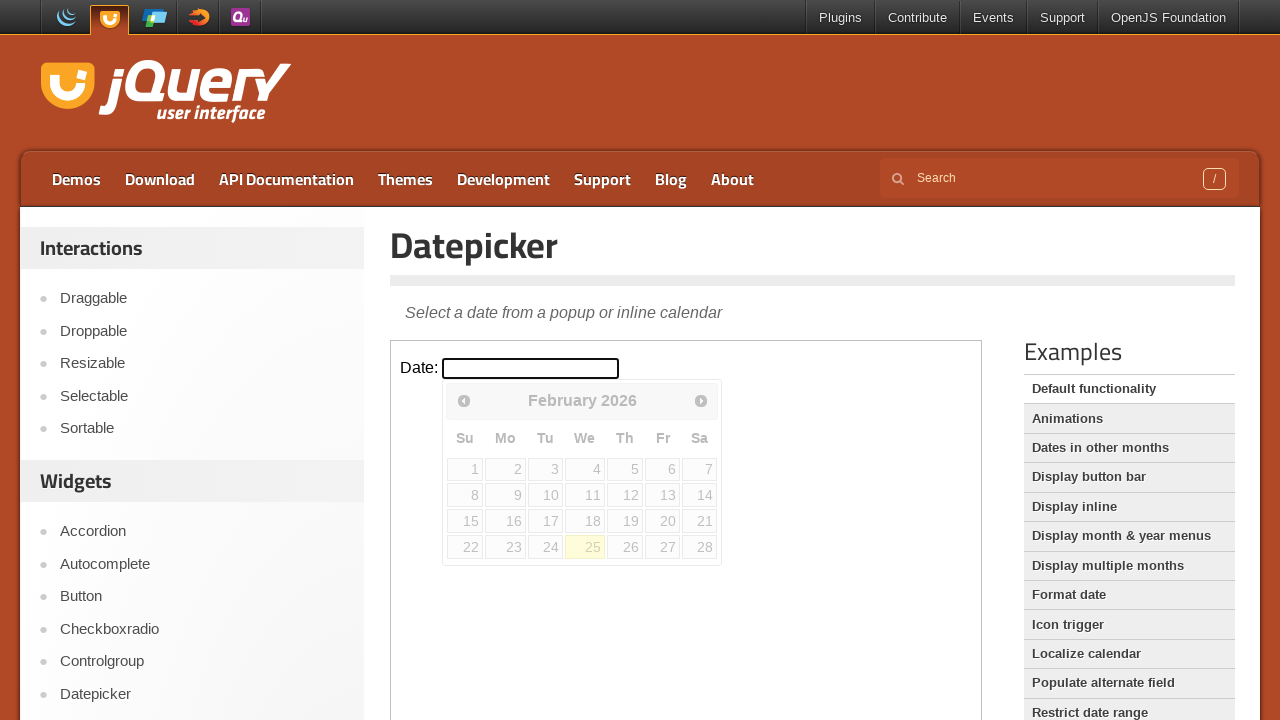

Checked current month: February 2026
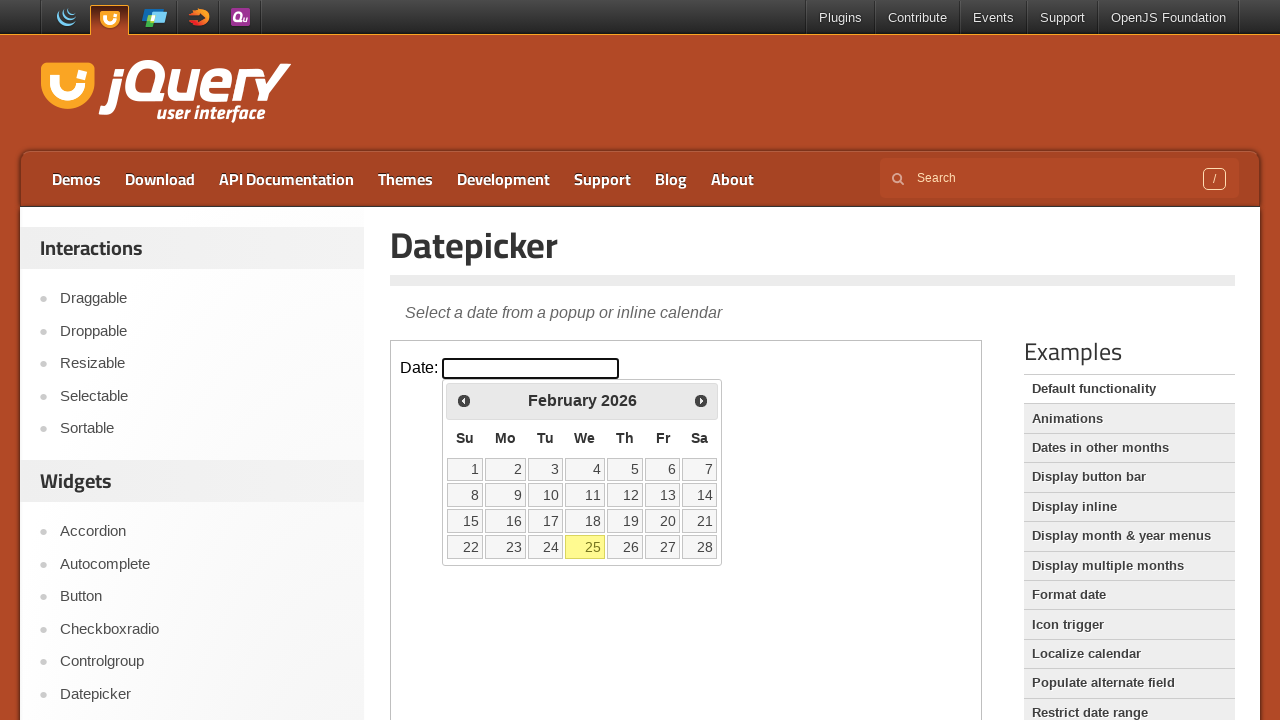

Clicked next month button to navigate forward at (701, 400) on xpath=//iframe[@class='demo-frame'] >> internal:control=enter-frame >> xpath=//s
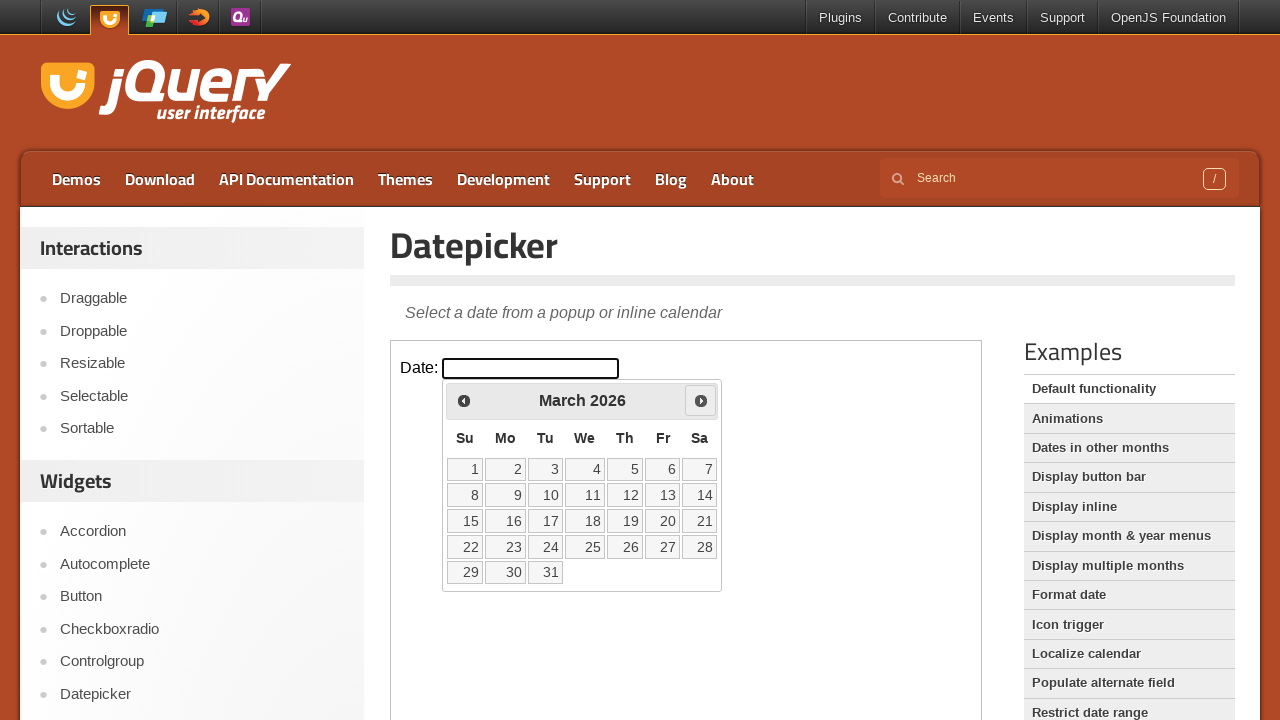

Checked current month: March 2026
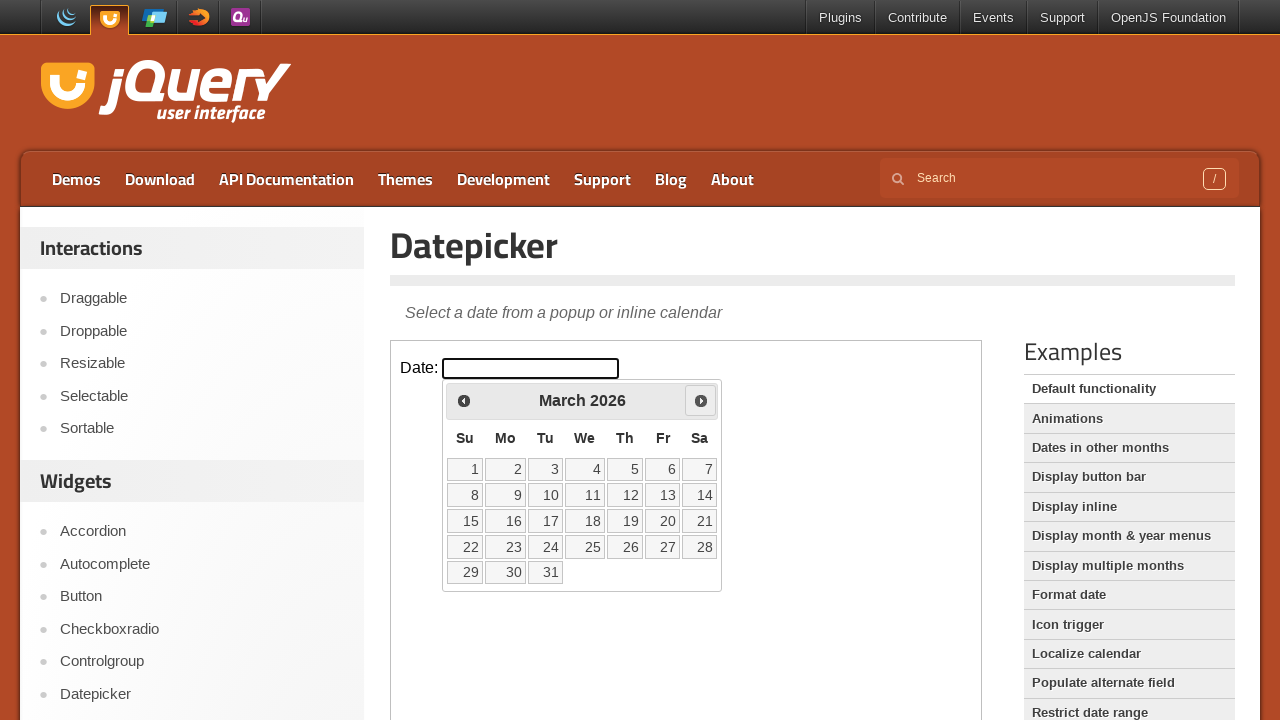

Clicked next month button to navigate forward at (701, 400) on xpath=//iframe[@class='demo-frame'] >> internal:control=enter-frame >> xpath=//s
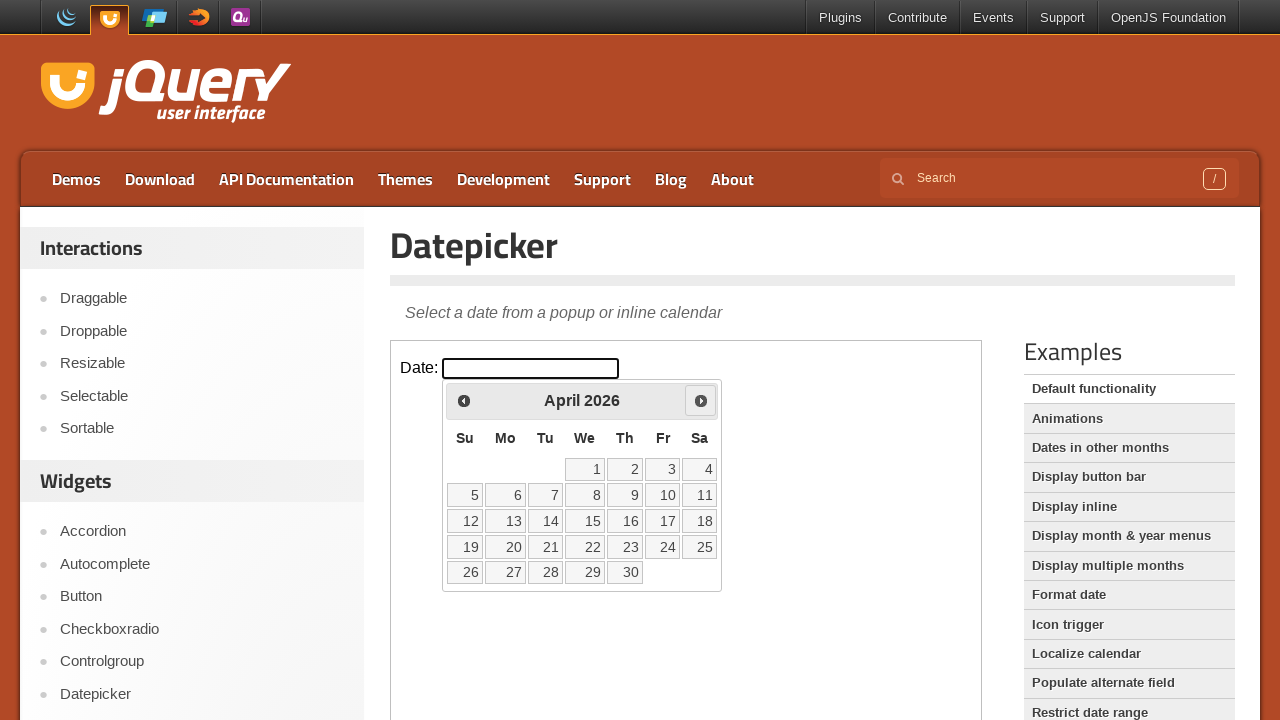

Checked current month: April 2026
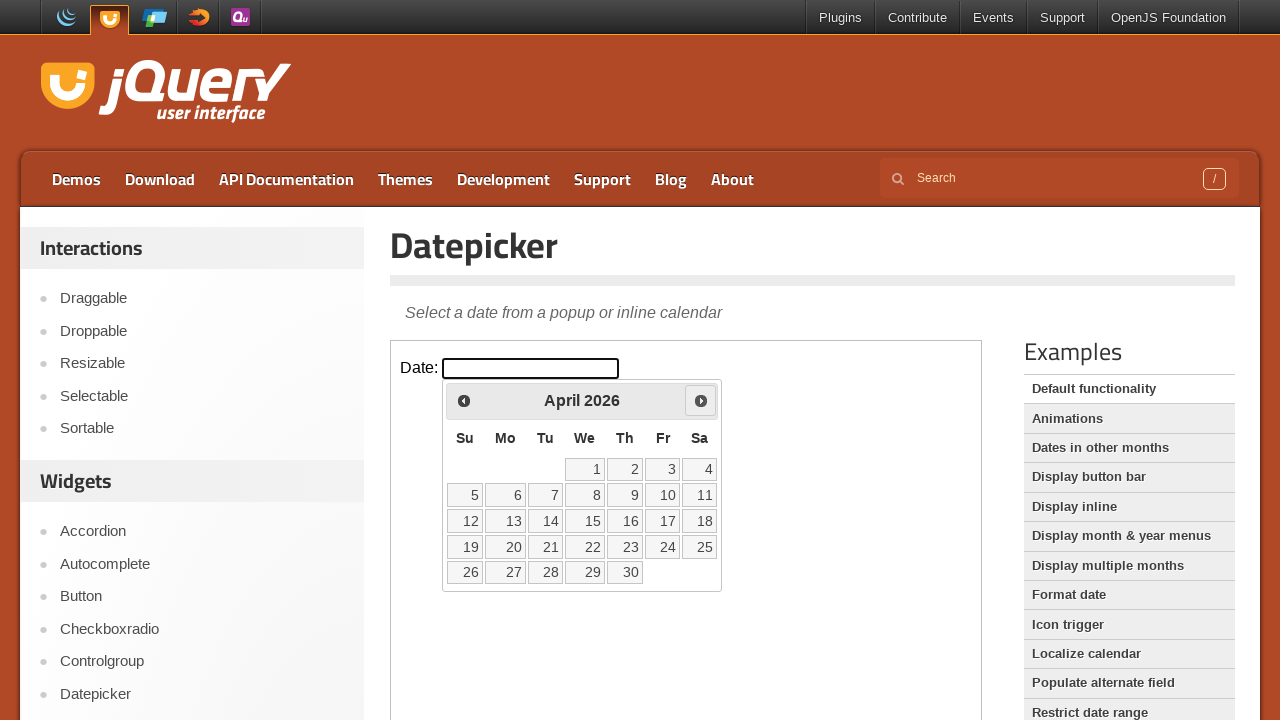

Clicked next month button to navigate forward at (701, 400) on xpath=//iframe[@class='demo-frame'] >> internal:control=enter-frame >> xpath=//s
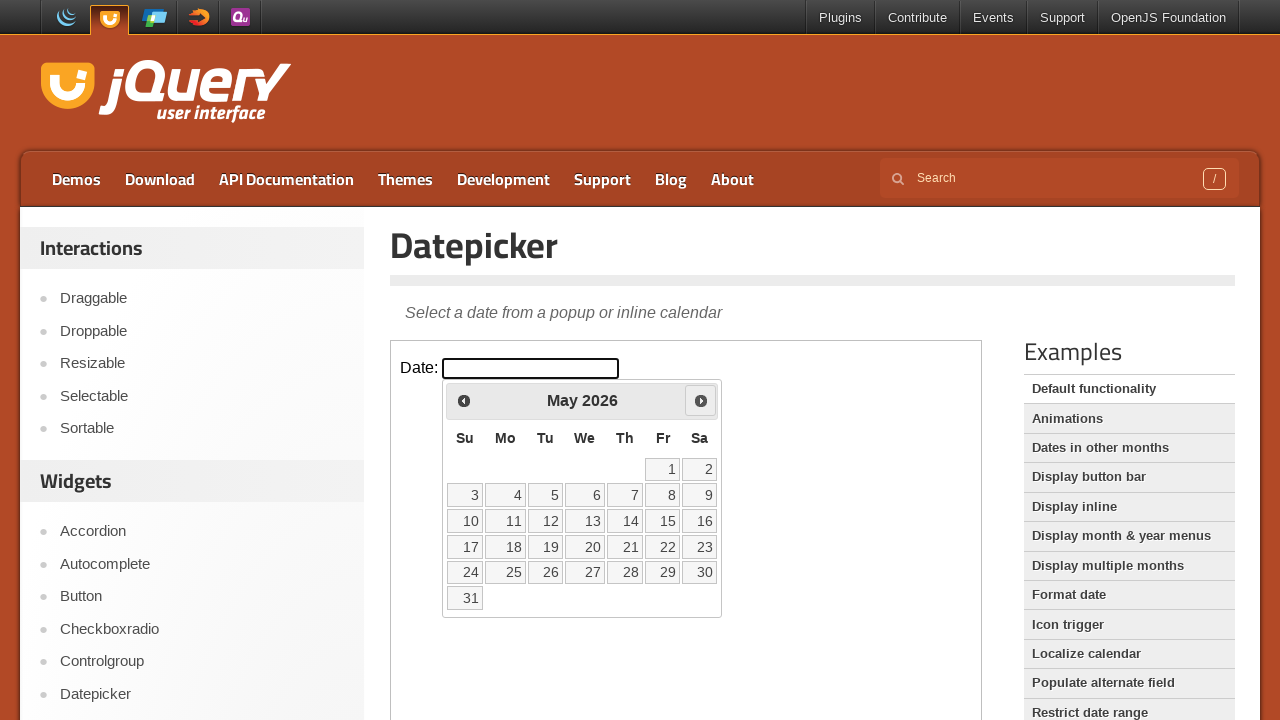

Checked current month: May 2026
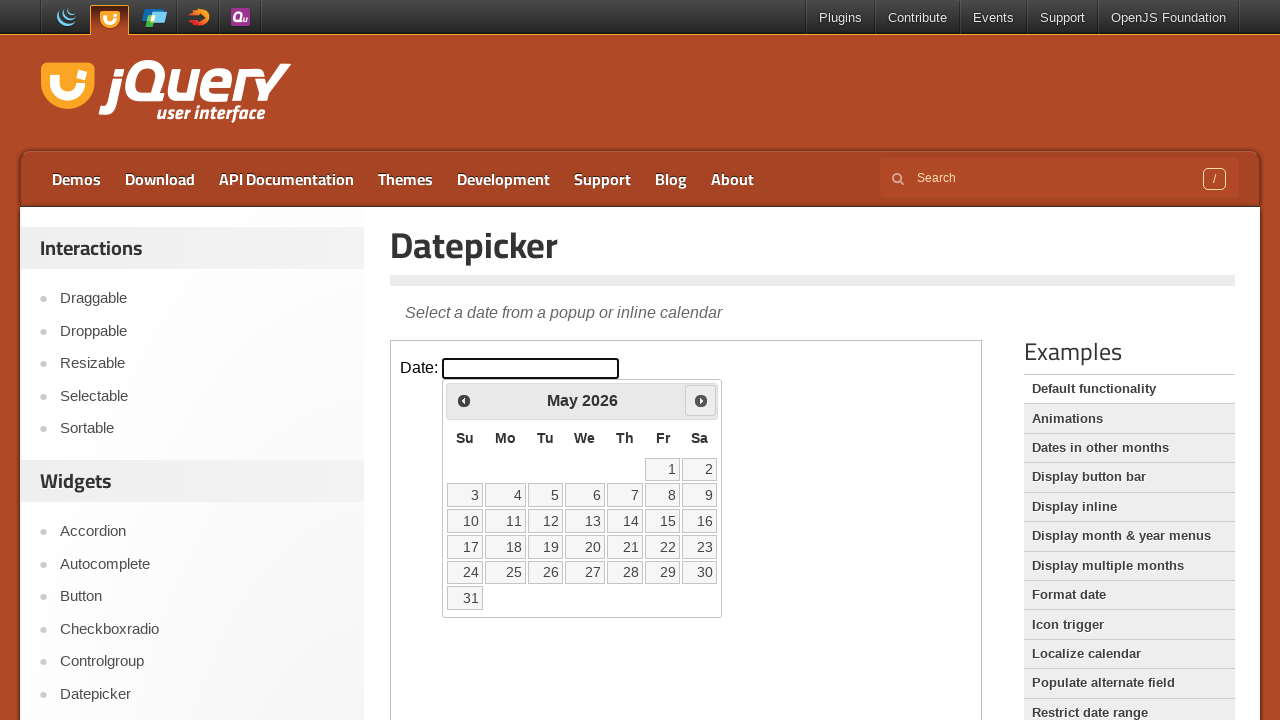

Clicked next month button to navigate forward at (701, 400) on xpath=//iframe[@class='demo-frame'] >> internal:control=enter-frame >> xpath=//s
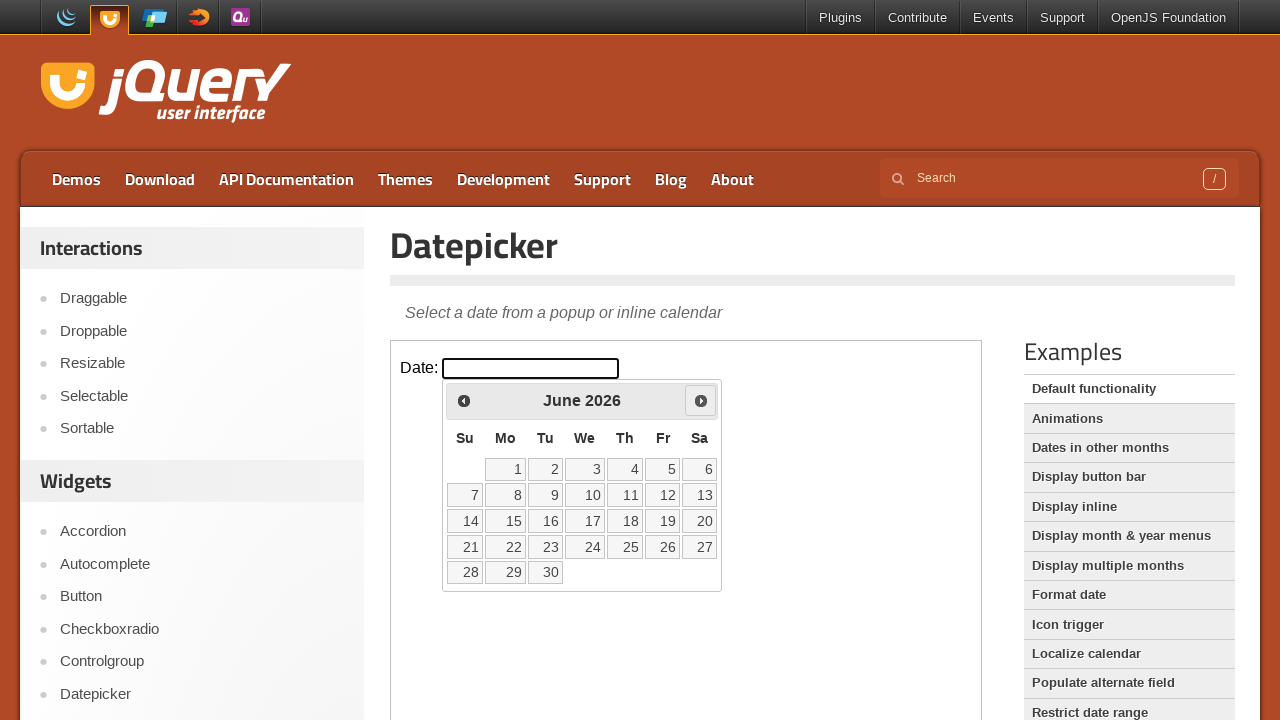

Checked current month: June 2026
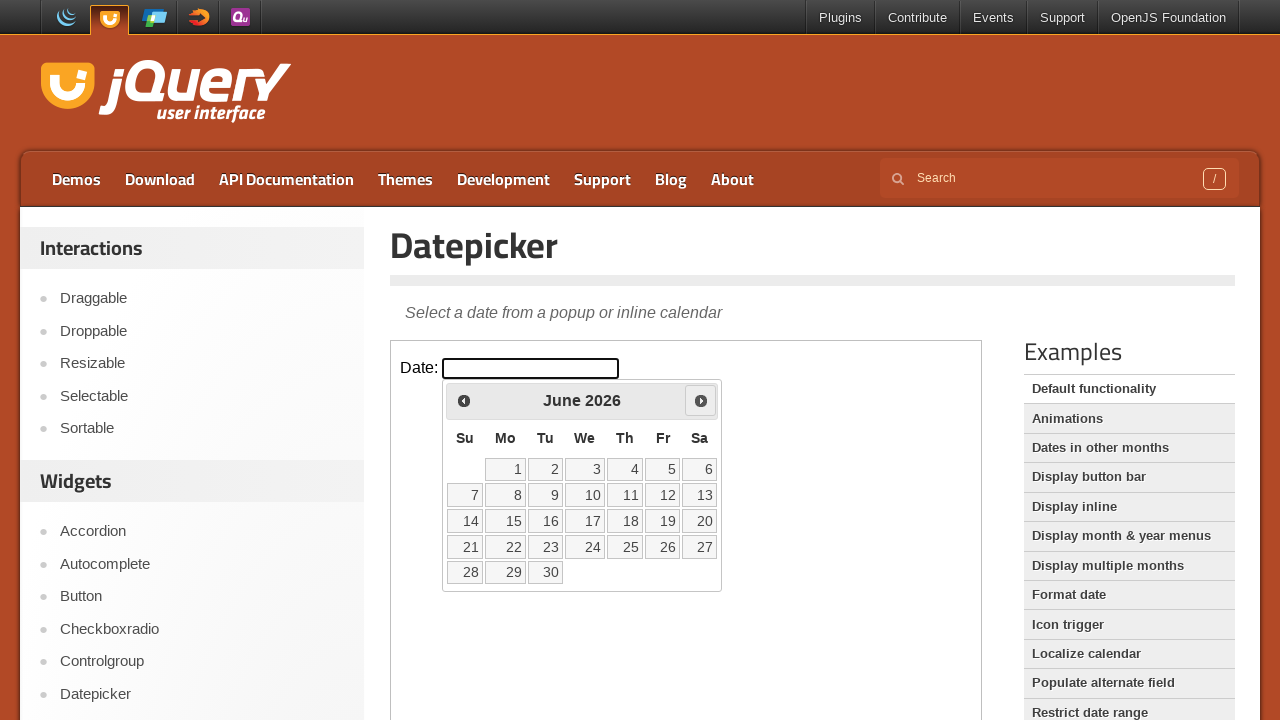

Clicked next month button to navigate forward at (701, 400) on xpath=//iframe[@class='demo-frame'] >> internal:control=enter-frame >> xpath=//s
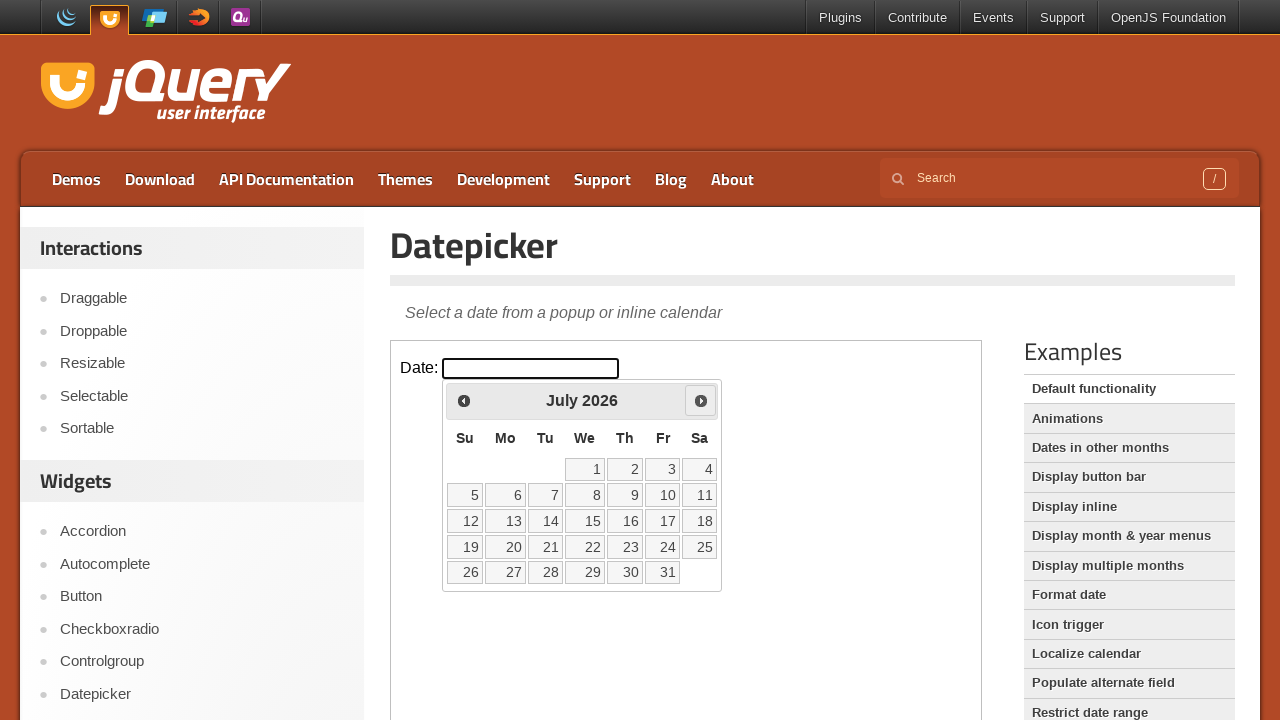

Checked current month: July 2026
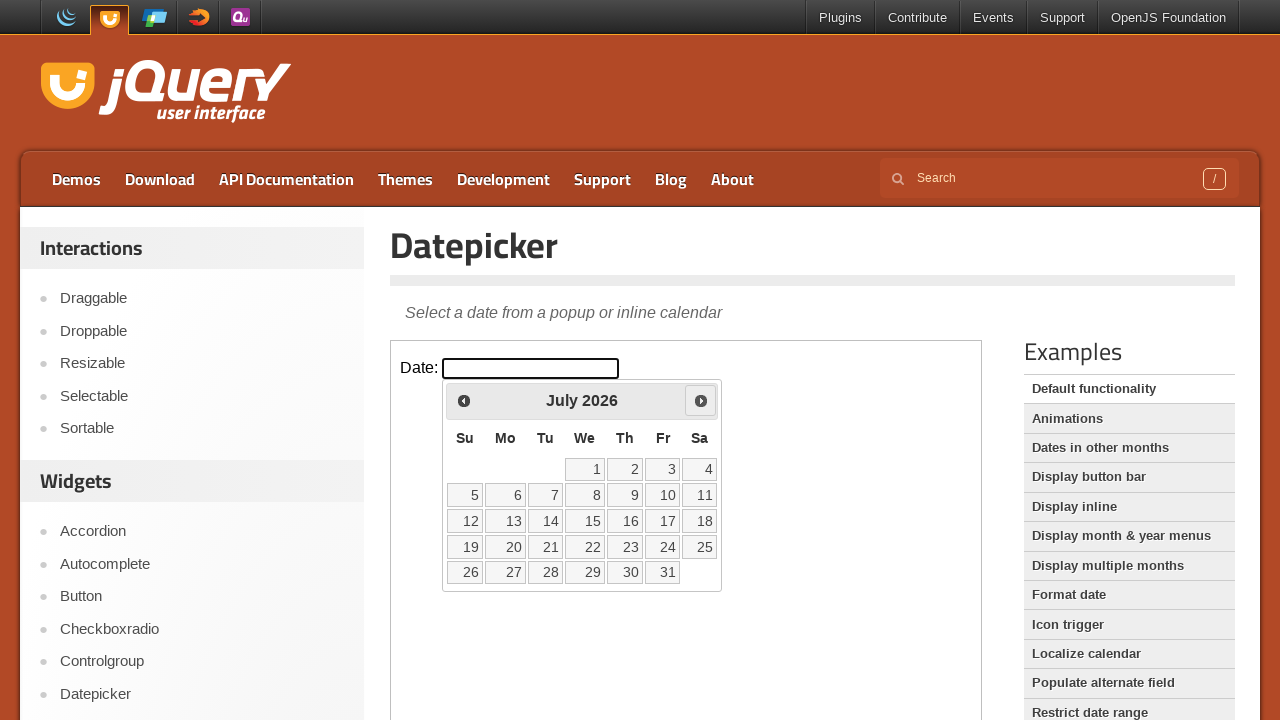

Clicked next month button to navigate forward at (701, 400) on xpath=//iframe[@class='demo-frame'] >> internal:control=enter-frame >> xpath=//s
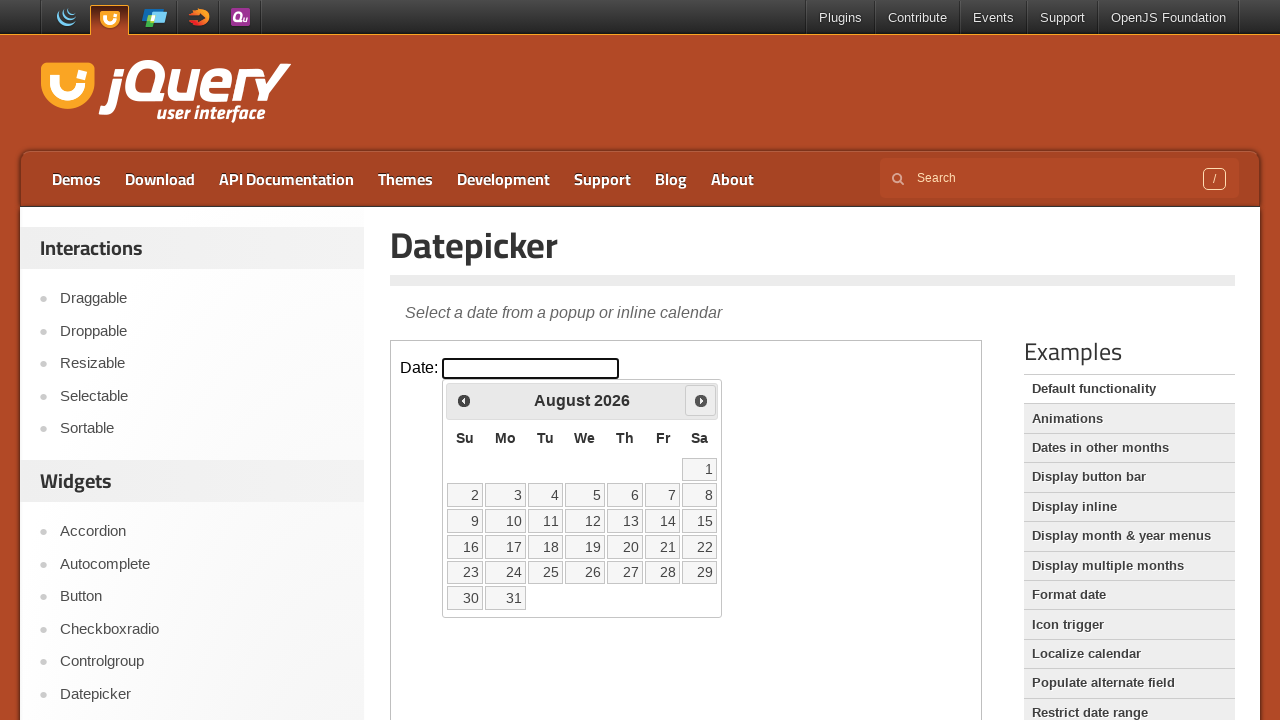

Checked current month: August 2026
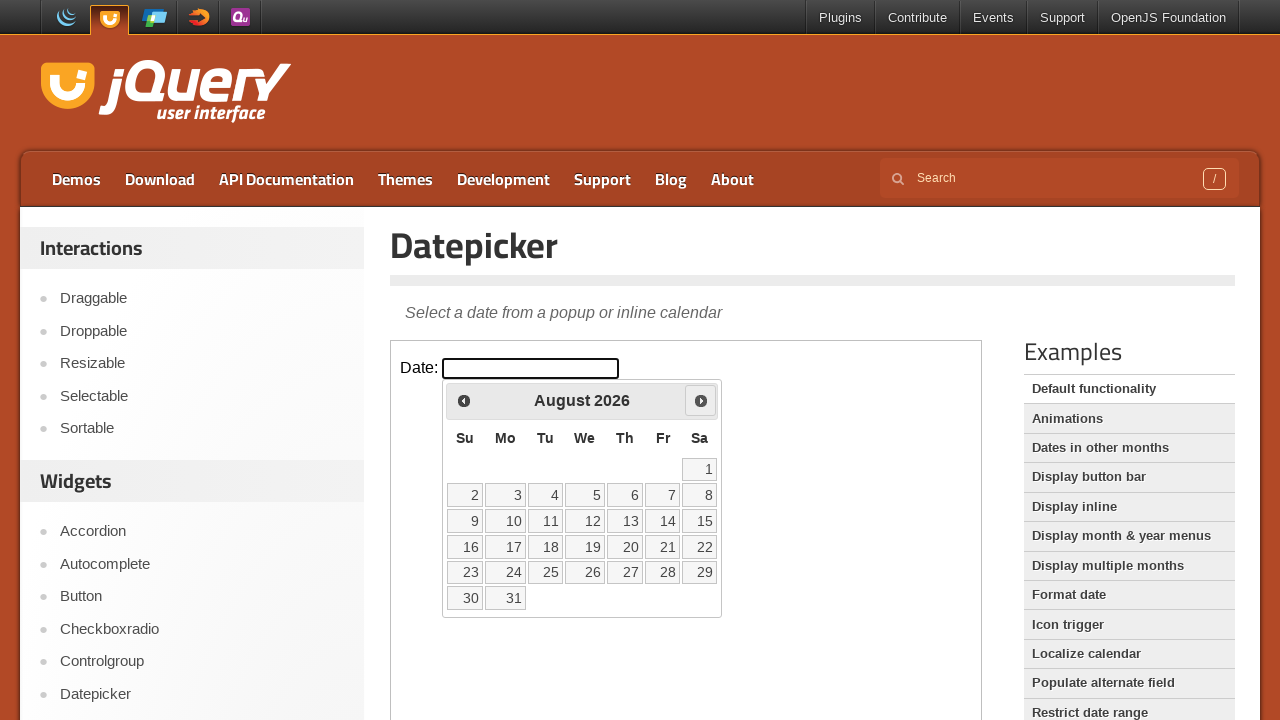

Clicked next month button to navigate forward at (701, 400) on xpath=//iframe[@class='demo-frame'] >> internal:control=enter-frame >> xpath=//s
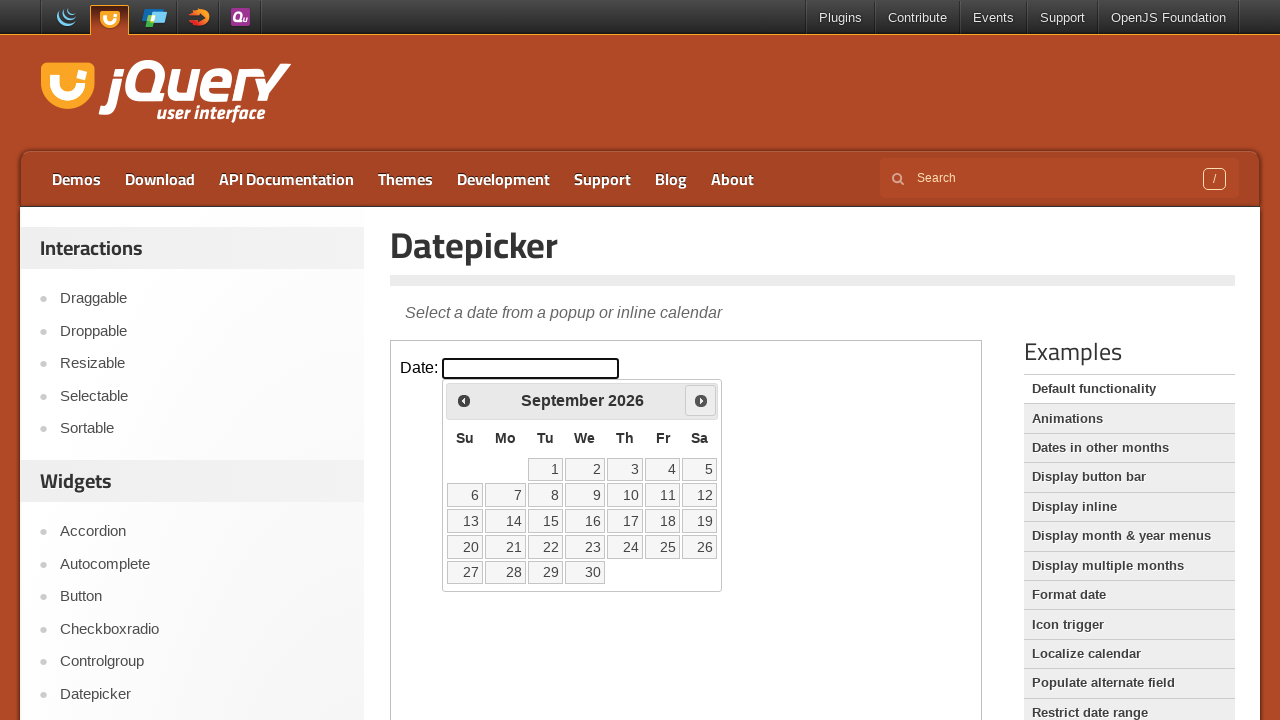

Checked current month: September 2026
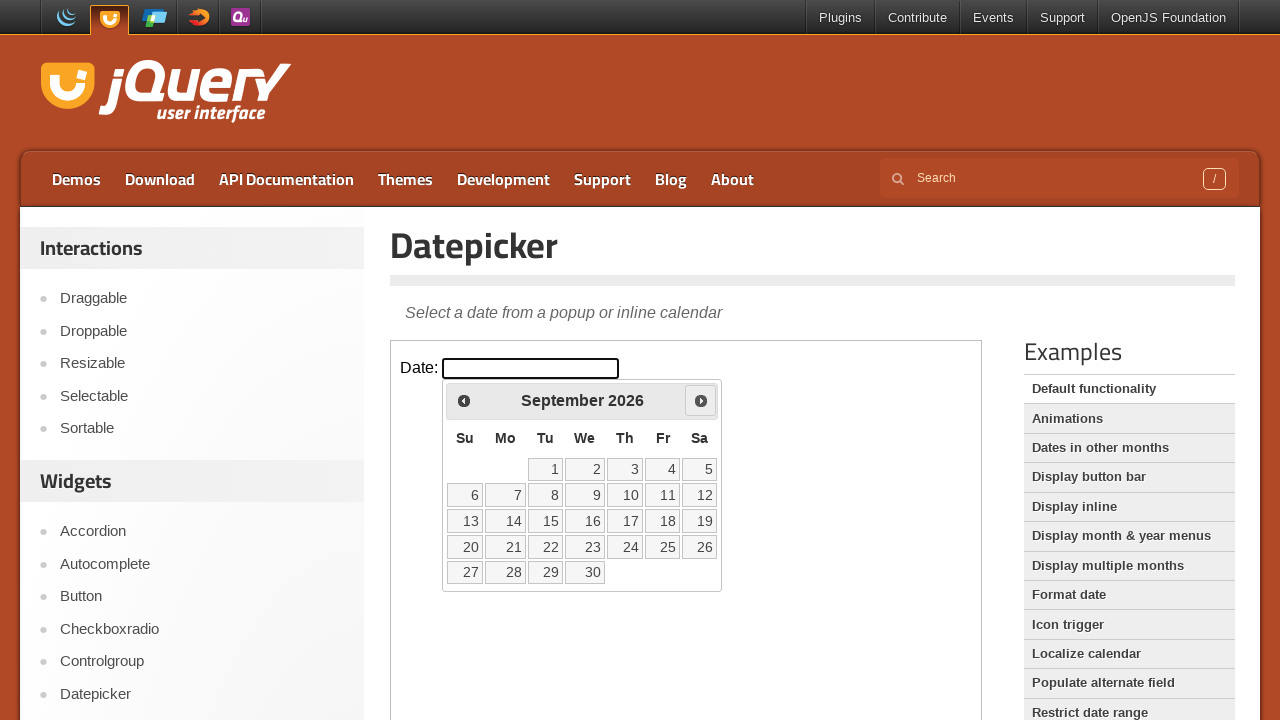

Clicked next month button to navigate forward at (701, 400) on xpath=//iframe[@class='demo-frame'] >> internal:control=enter-frame >> xpath=//s
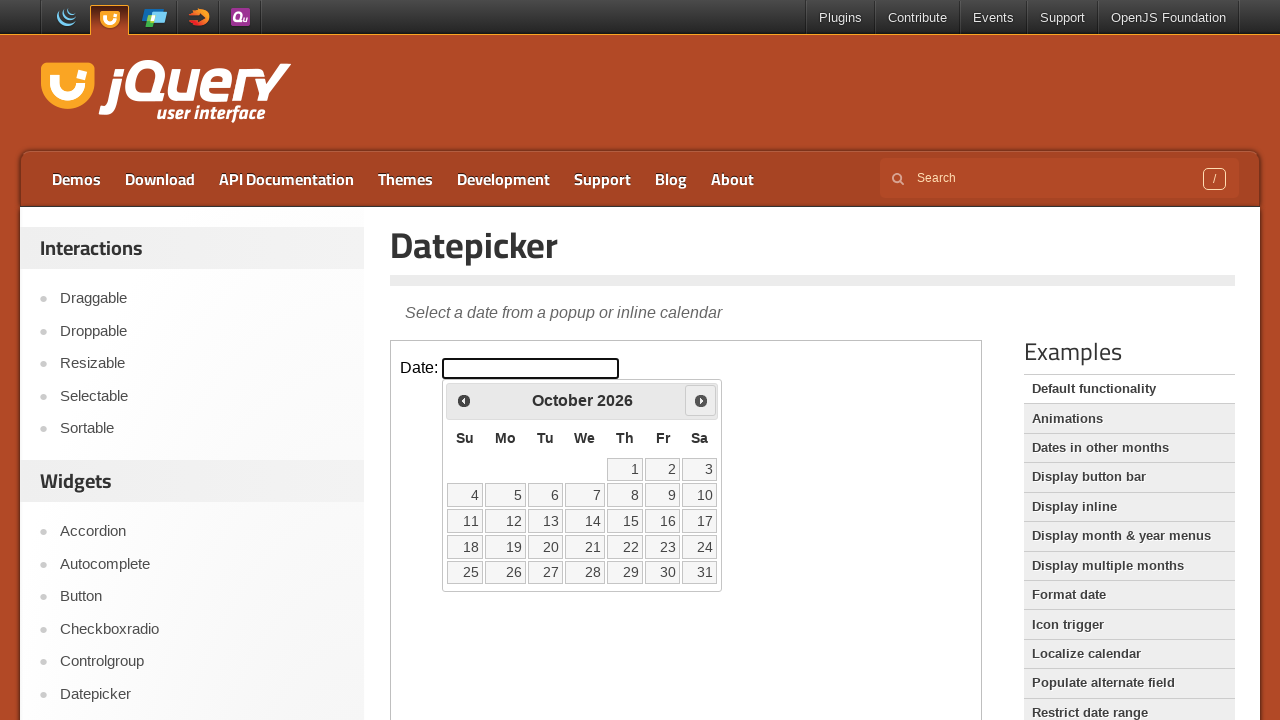

Checked current month: October 2026
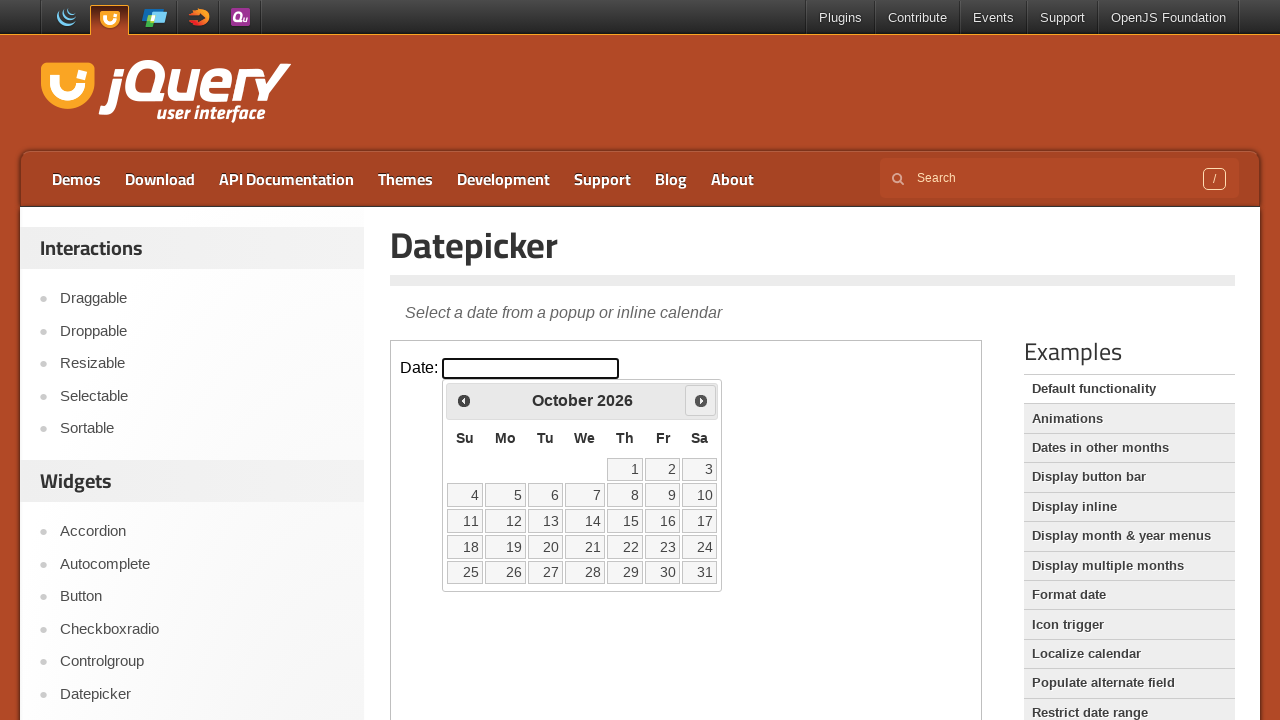

Clicked next month button to navigate forward at (701, 400) on xpath=//iframe[@class='demo-frame'] >> internal:control=enter-frame >> xpath=//s
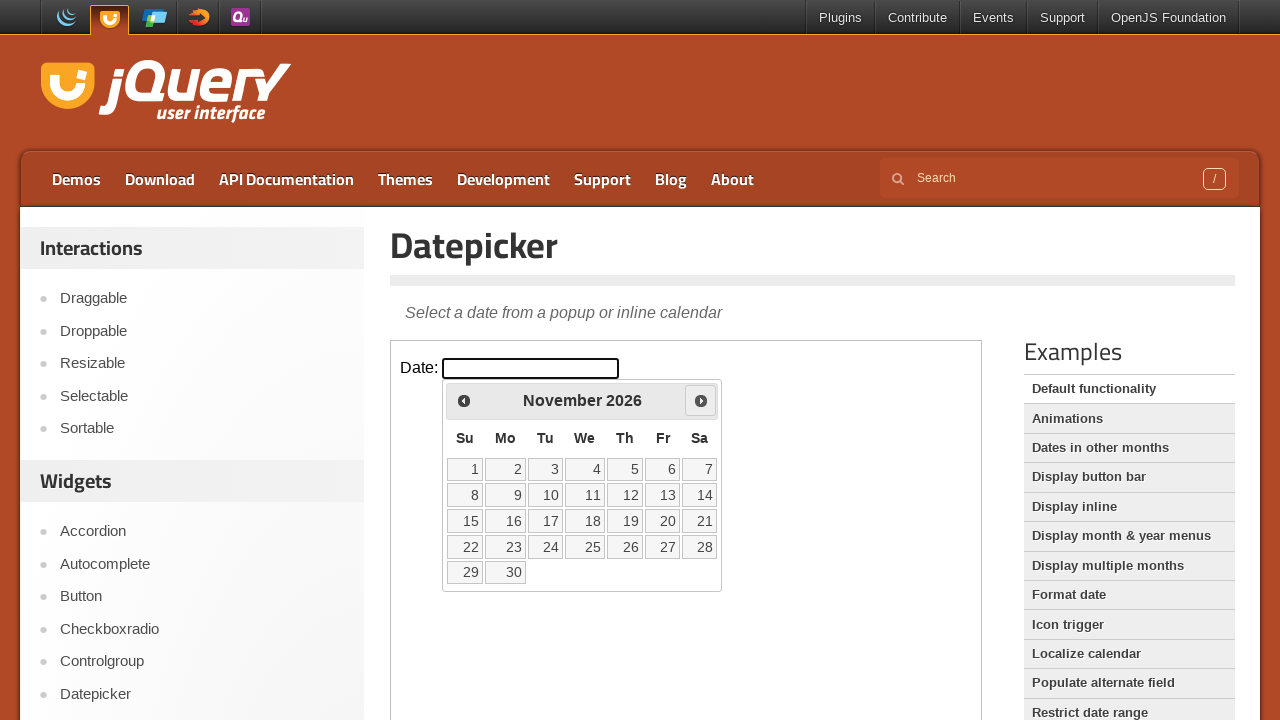

Checked current month: November 2026
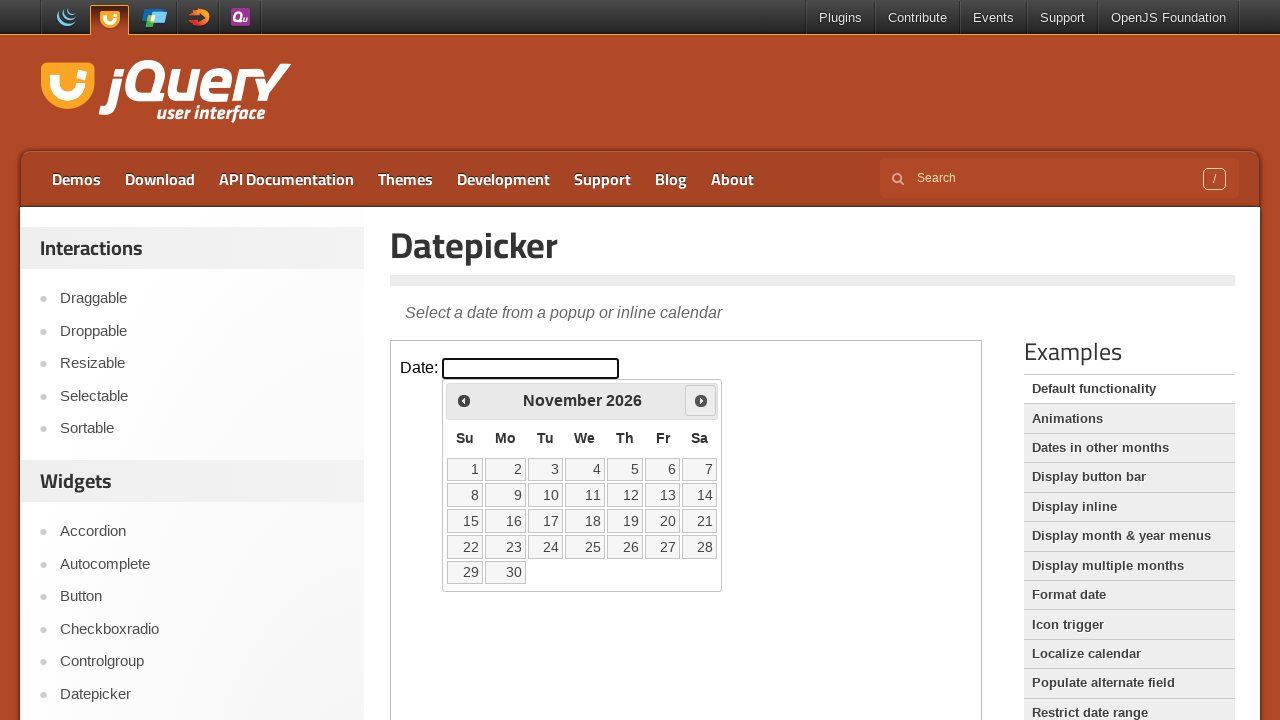

Clicked next month button to navigate forward at (701, 400) on xpath=//iframe[@class='demo-frame'] >> internal:control=enter-frame >> xpath=//s
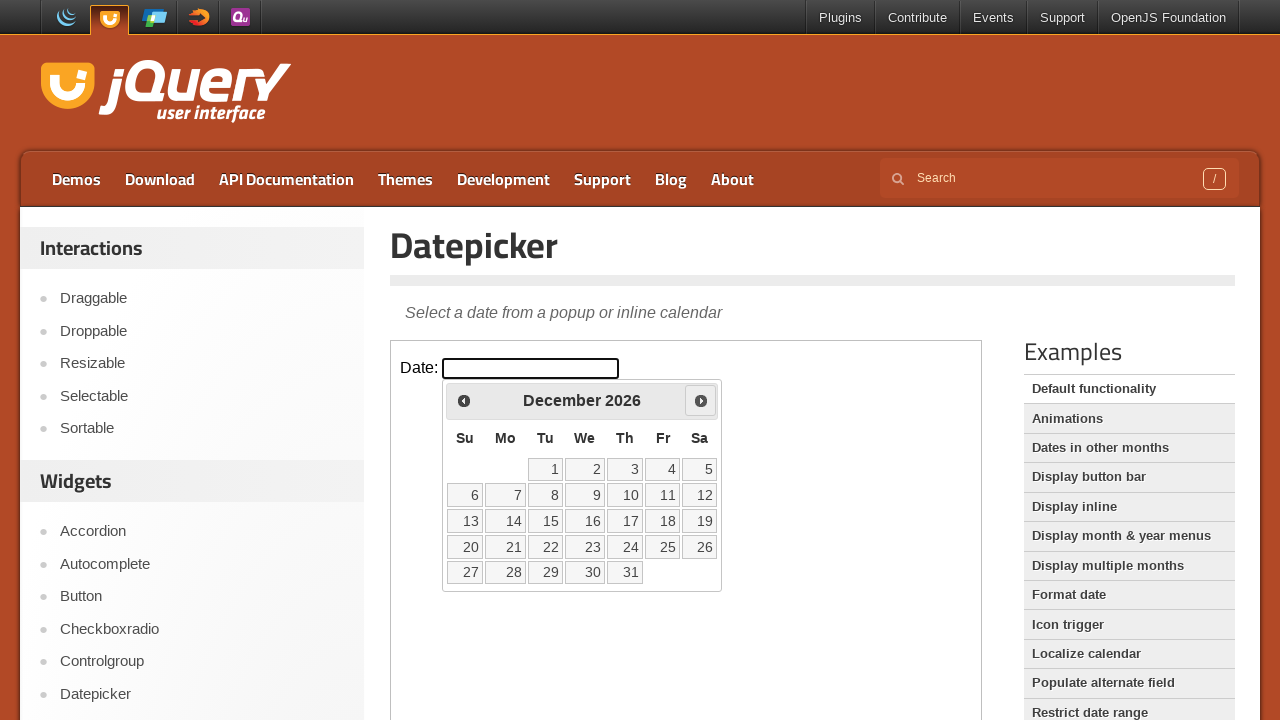

Checked current month: December 2026
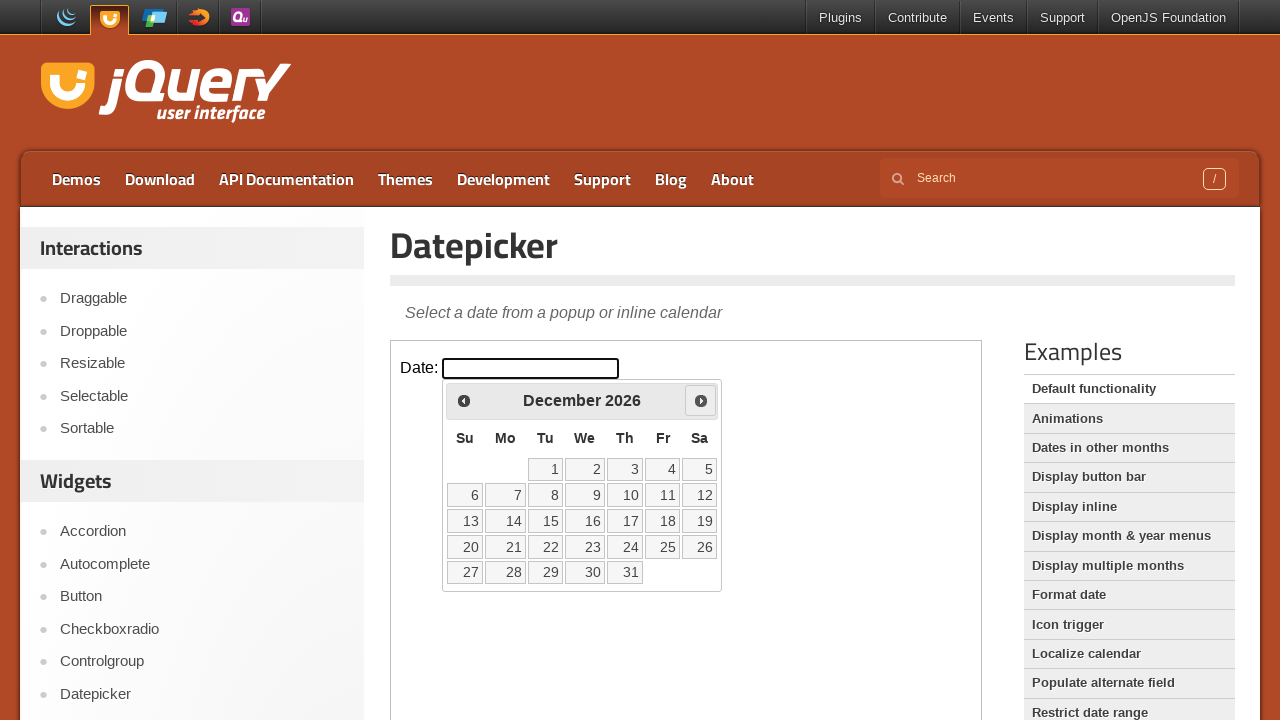

Clicked next month button to navigate forward at (701, 400) on xpath=//iframe[@class='demo-frame'] >> internal:control=enter-frame >> xpath=//s
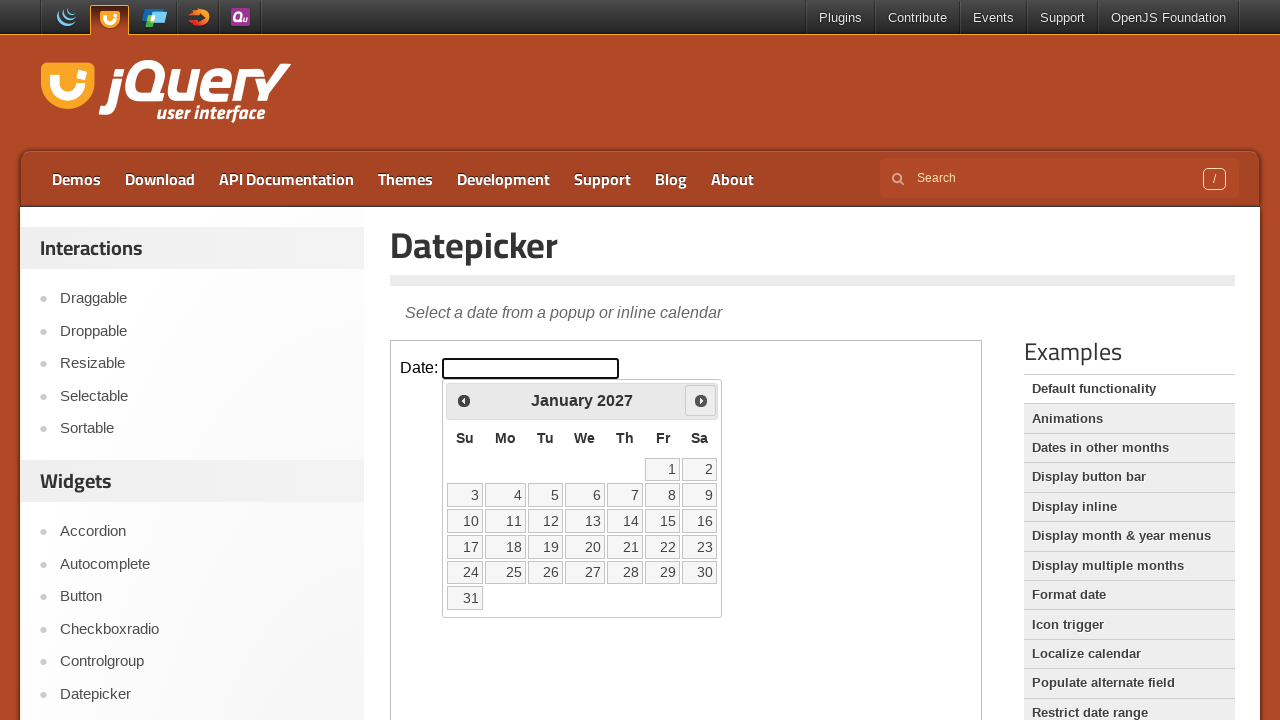

Checked current month: January 2027
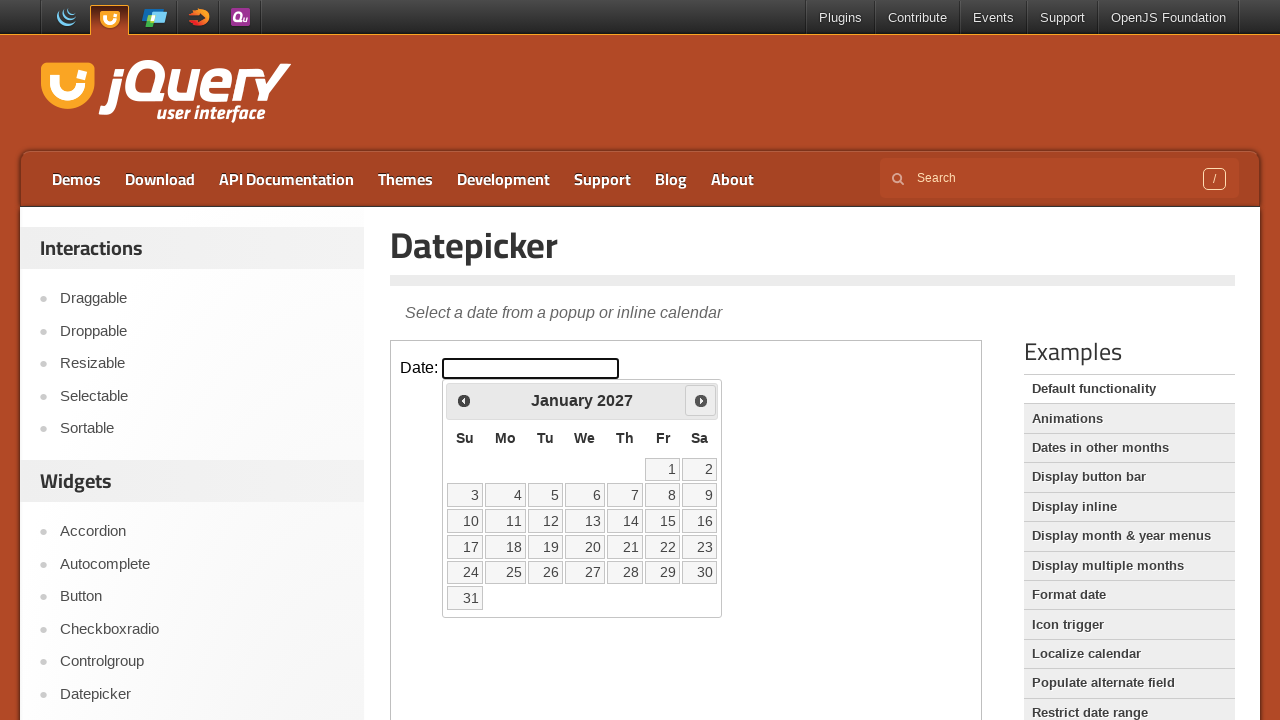

Clicked next month button to navigate forward at (701, 400) on xpath=//iframe[@class='demo-frame'] >> internal:control=enter-frame >> xpath=//s
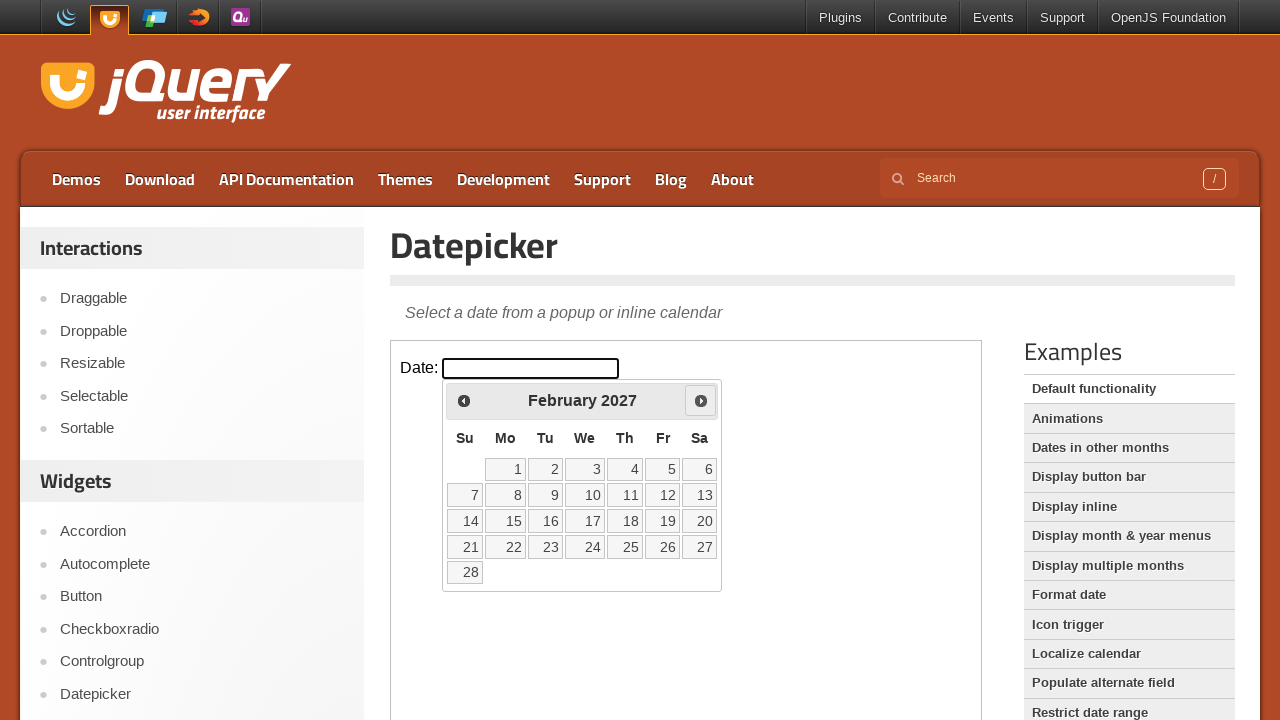

Checked current month: February 2027
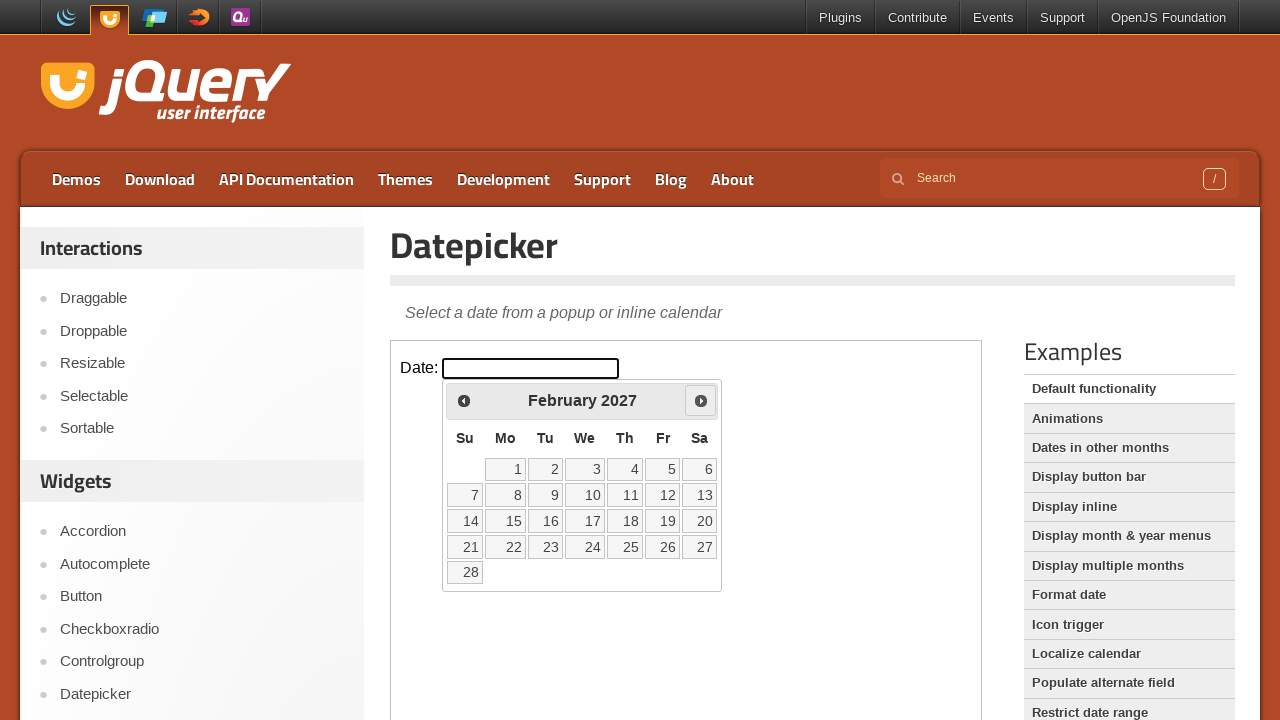

Clicked next month button to navigate forward at (701, 400) on xpath=//iframe[@class='demo-frame'] >> internal:control=enter-frame >> xpath=//s
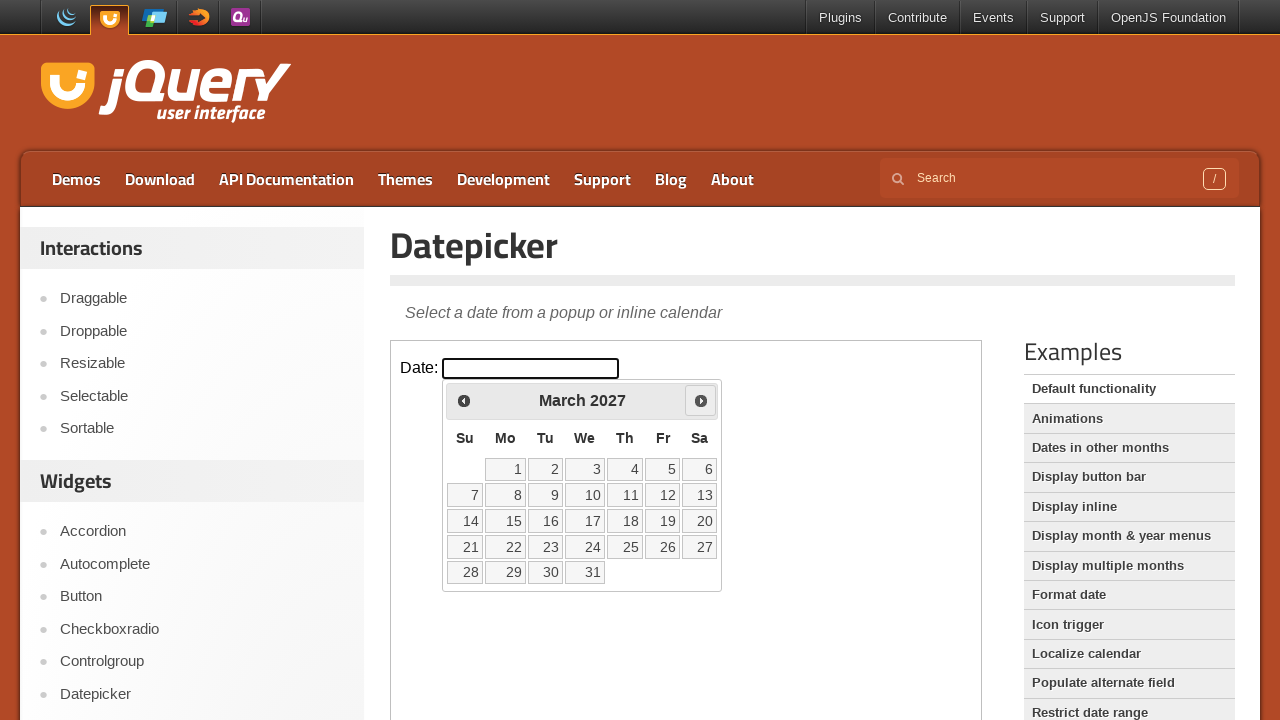

Checked current month: March 2027
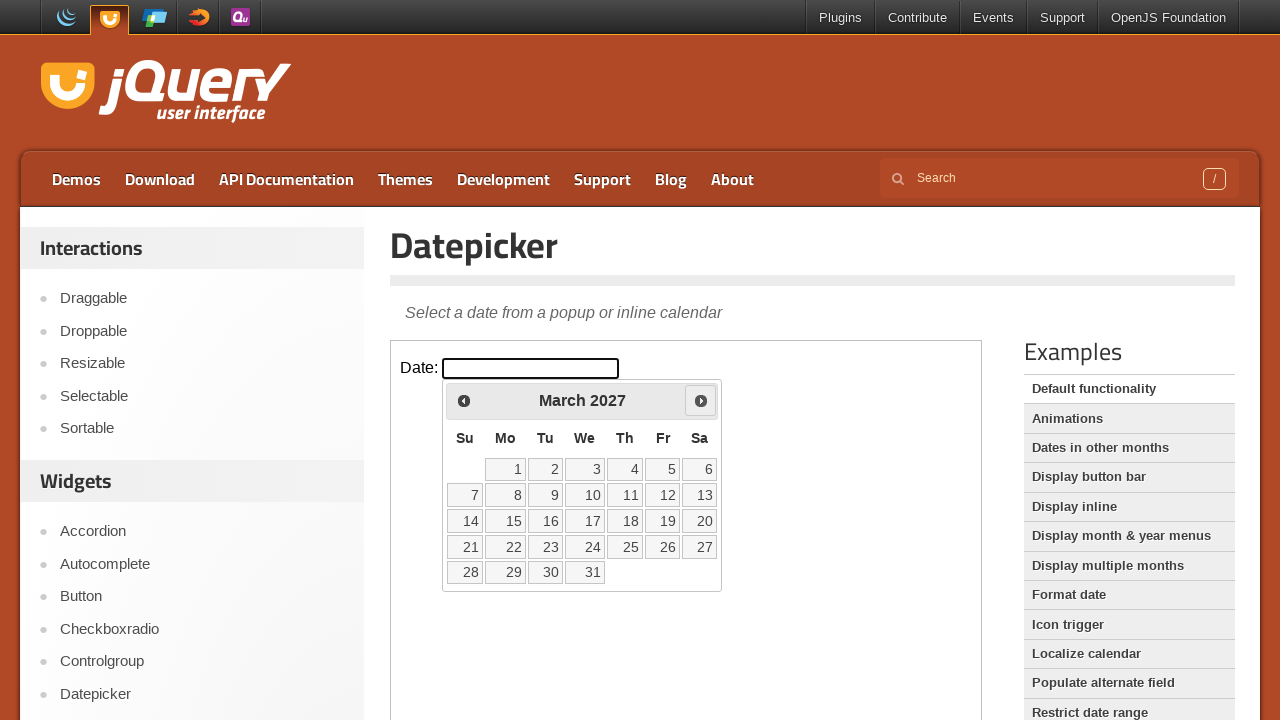

Clicked next month button to navigate forward at (701, 400) on xpath=//iframe[@class='demo-frame'] >> internal:control=enter-frame >> xpath=//s
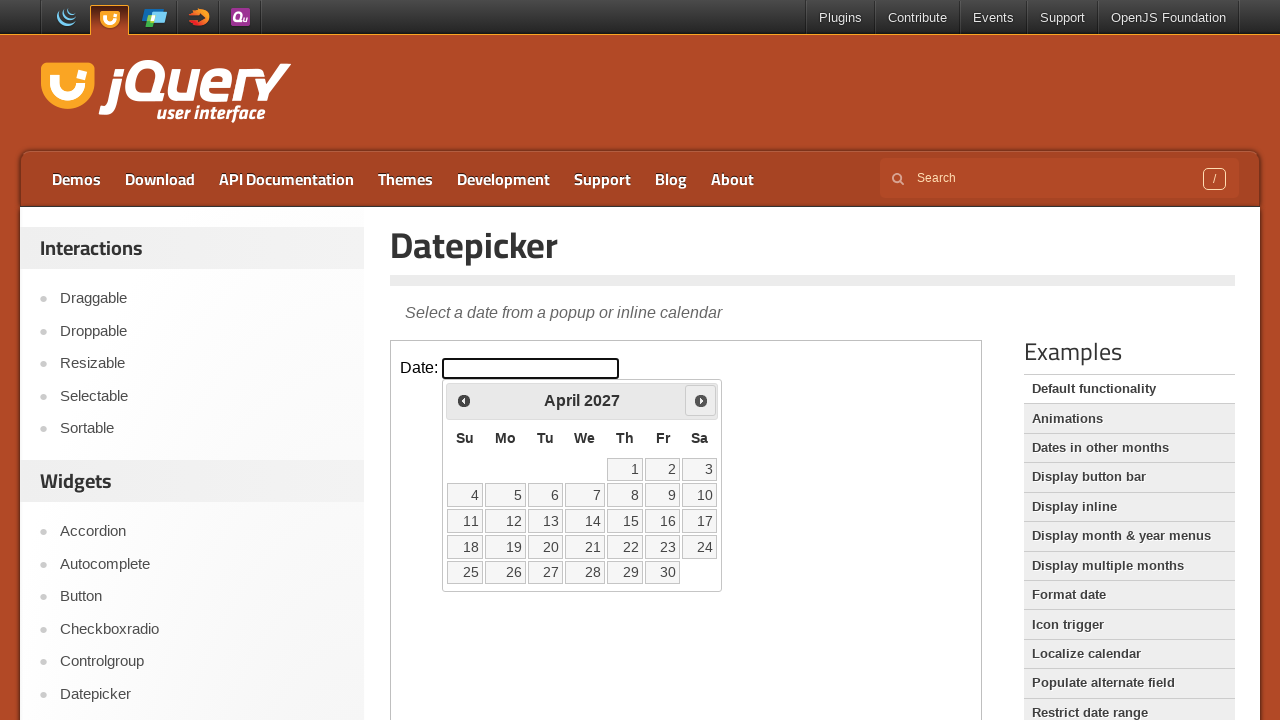

Checked current month: April 2027
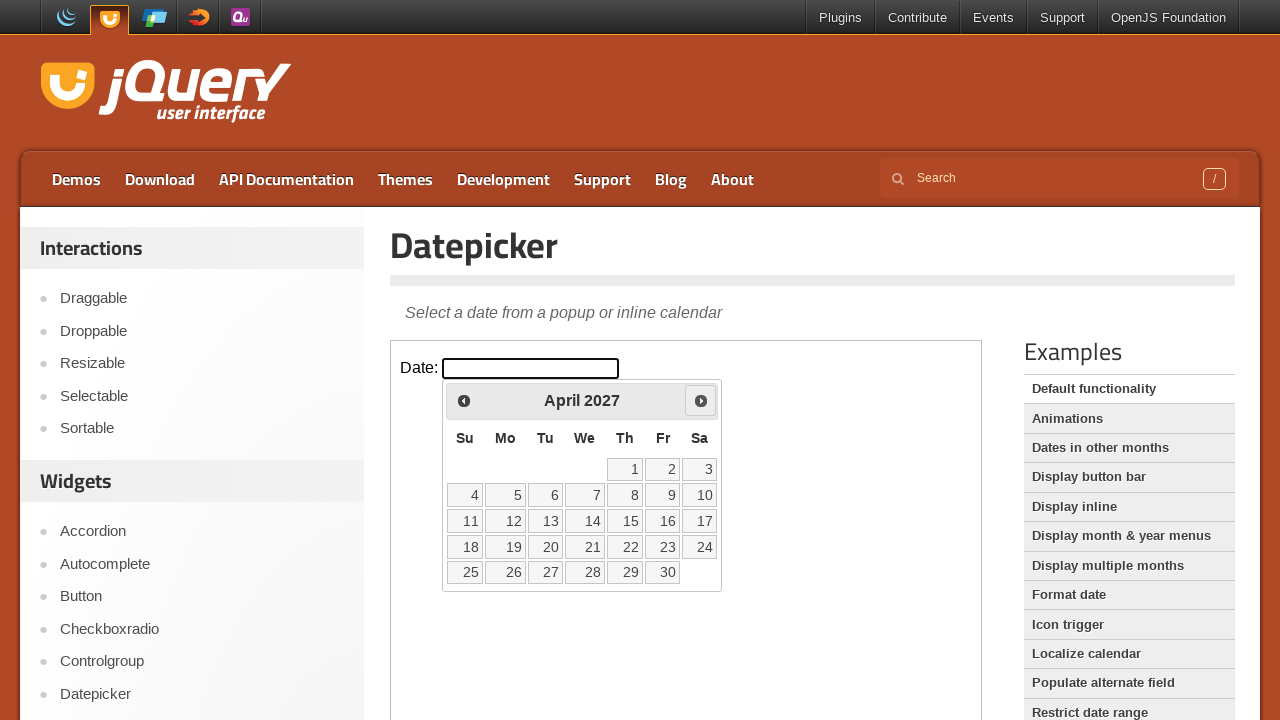

Clicked next month button to navigate forward at (701, 400) on xpath=//iframe[@class='demo-frame'] >> internal:control=enter-frame >> xpath=//s
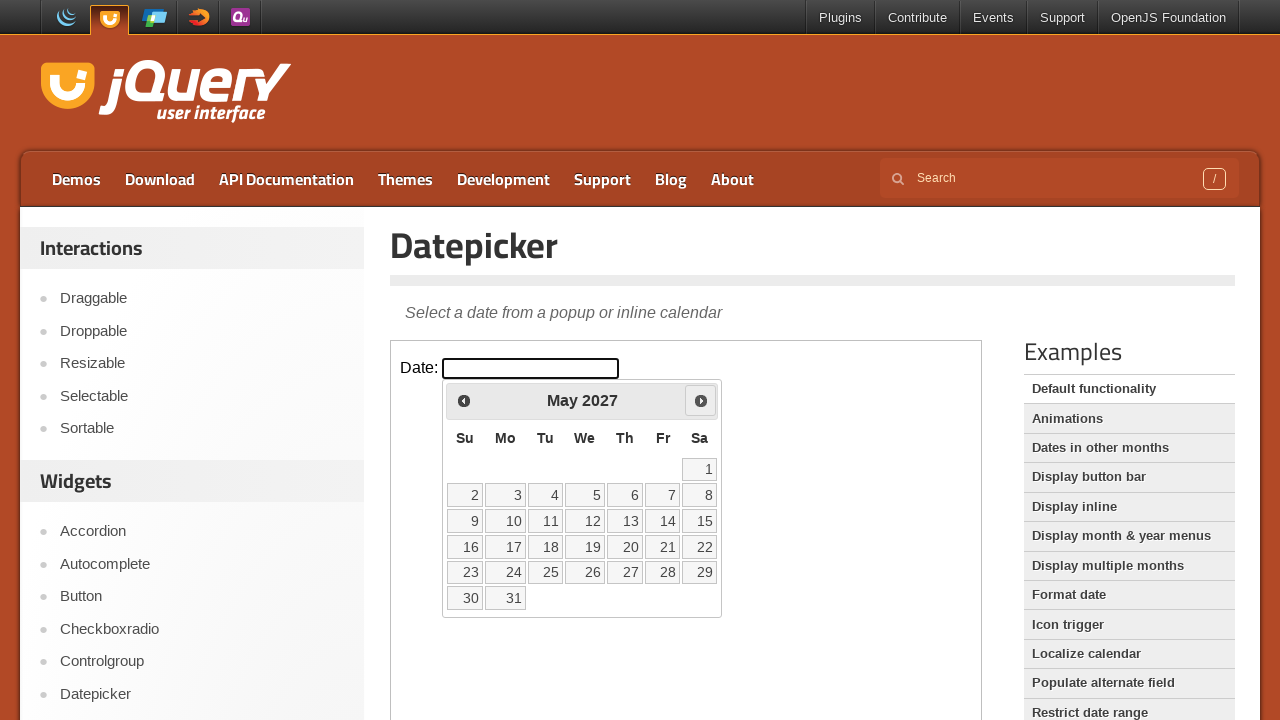

Checked current month: May 2027
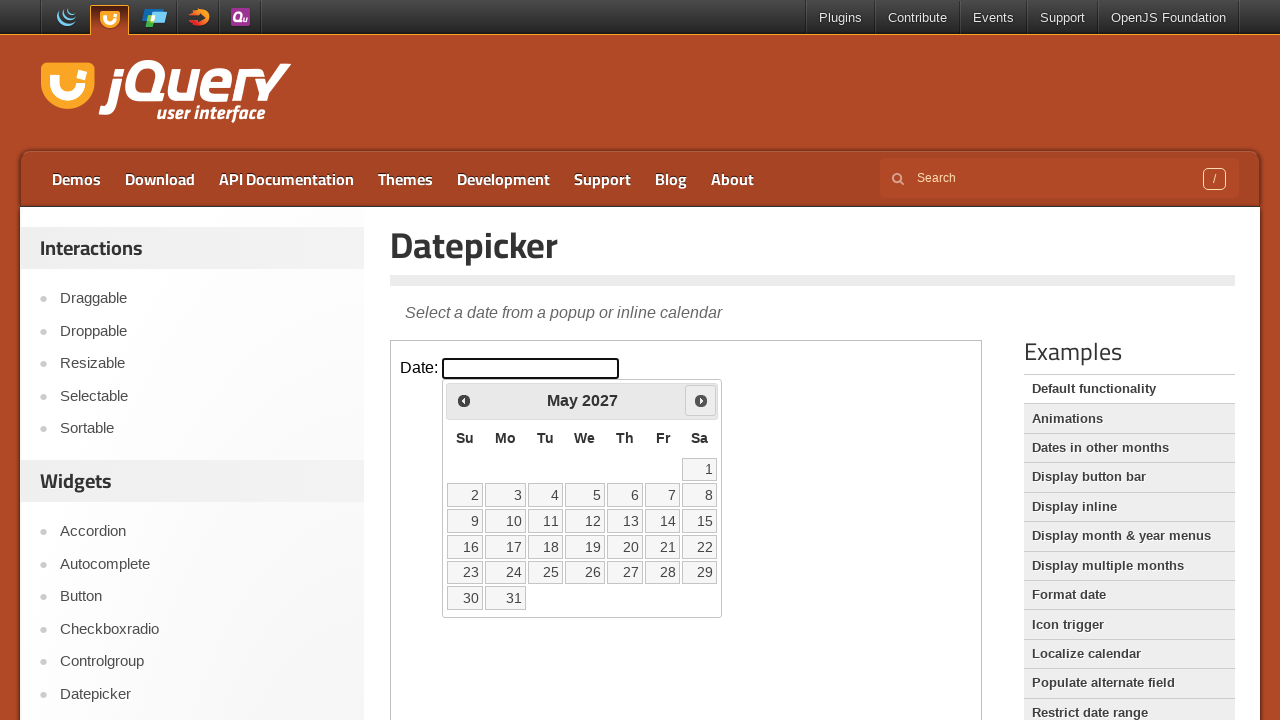

Clicked next month button to navigate forward at (701, 400) on xpath=//iframe[@class='demo-frame'] >> internal:control=enter-frame >> xpath=//s
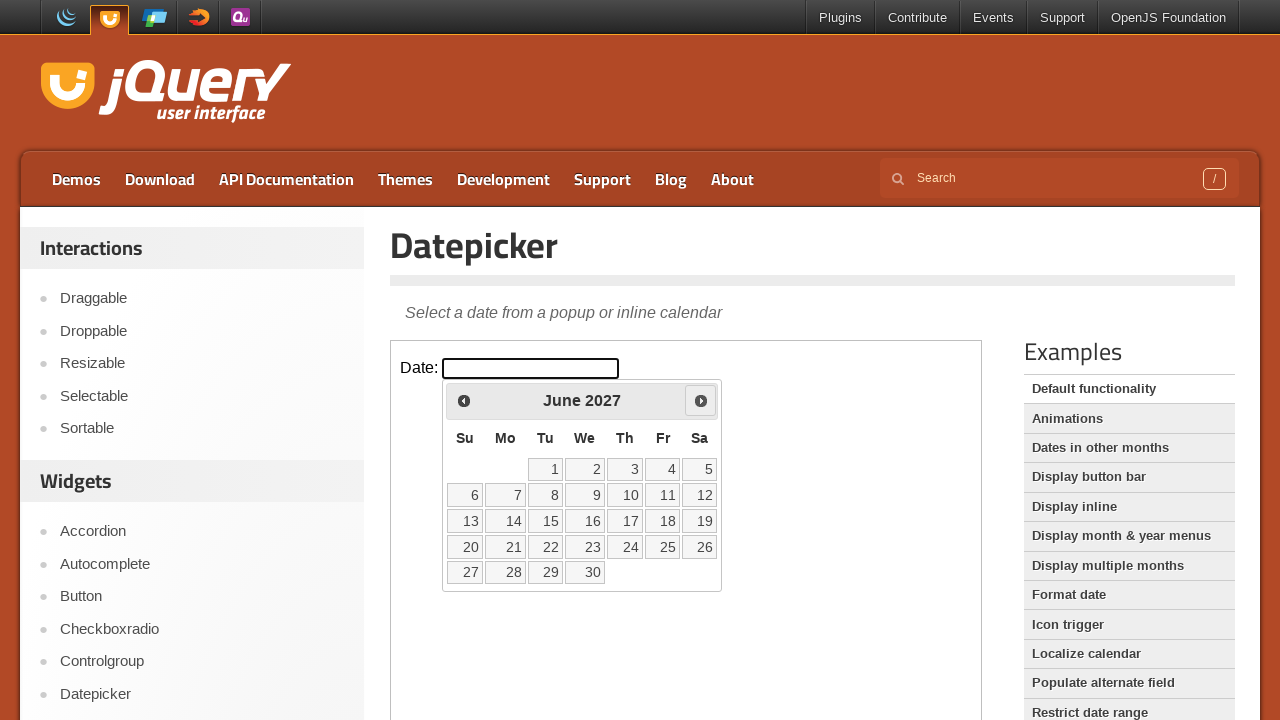

Checked current month: June 2027
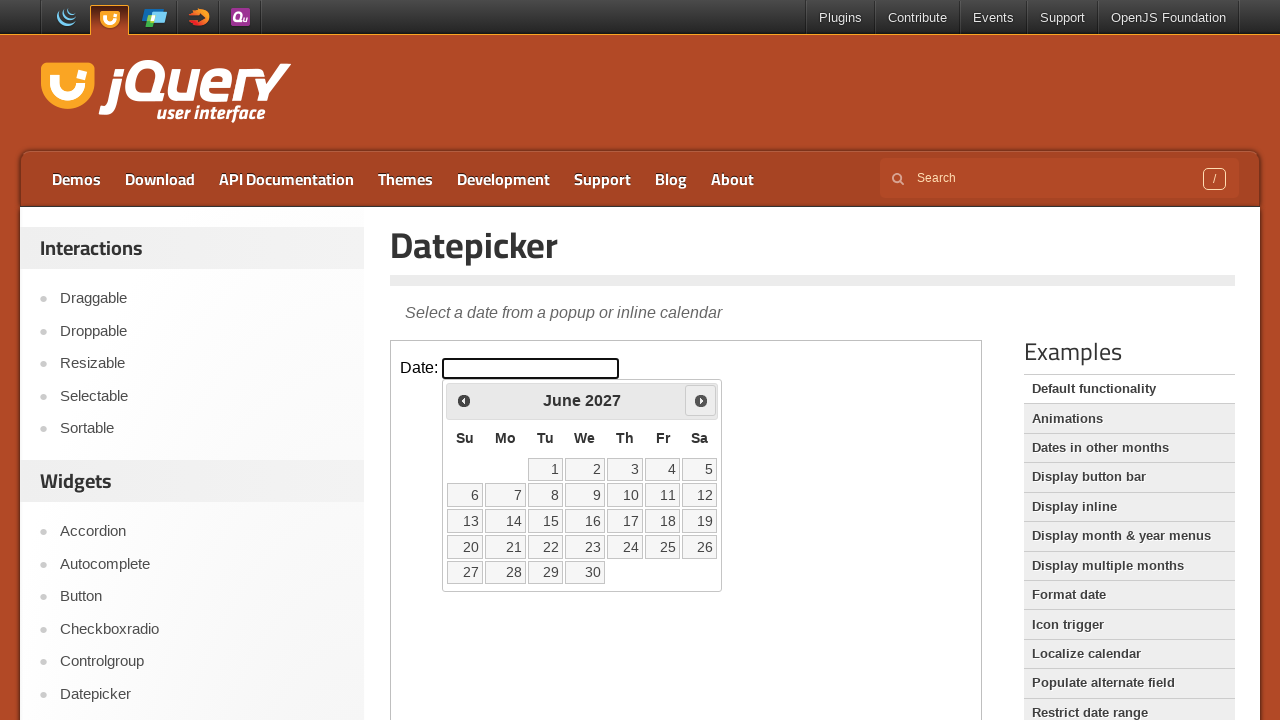

Clicked next month button to navigate forward at (701, 400) on xpath=//iframe[@class='demo-frame'] >> internal:control=enter-frame >> xpath=//s
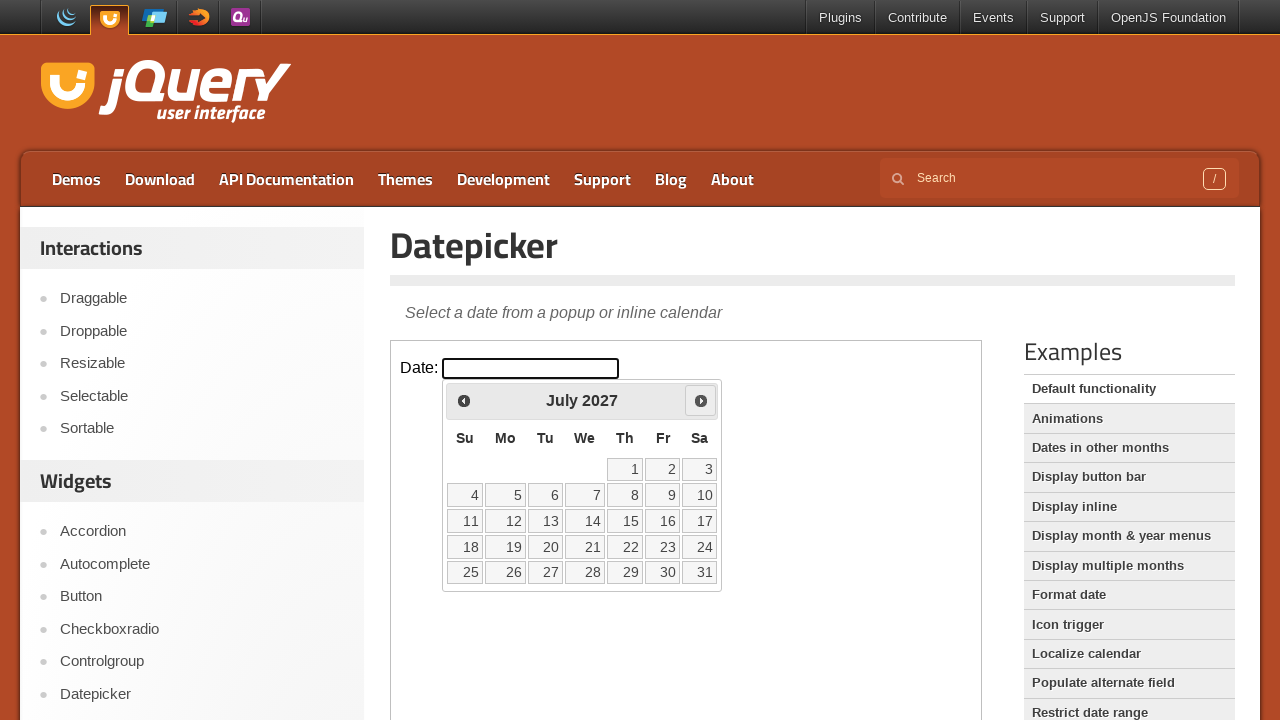

Checked current month: July 2027
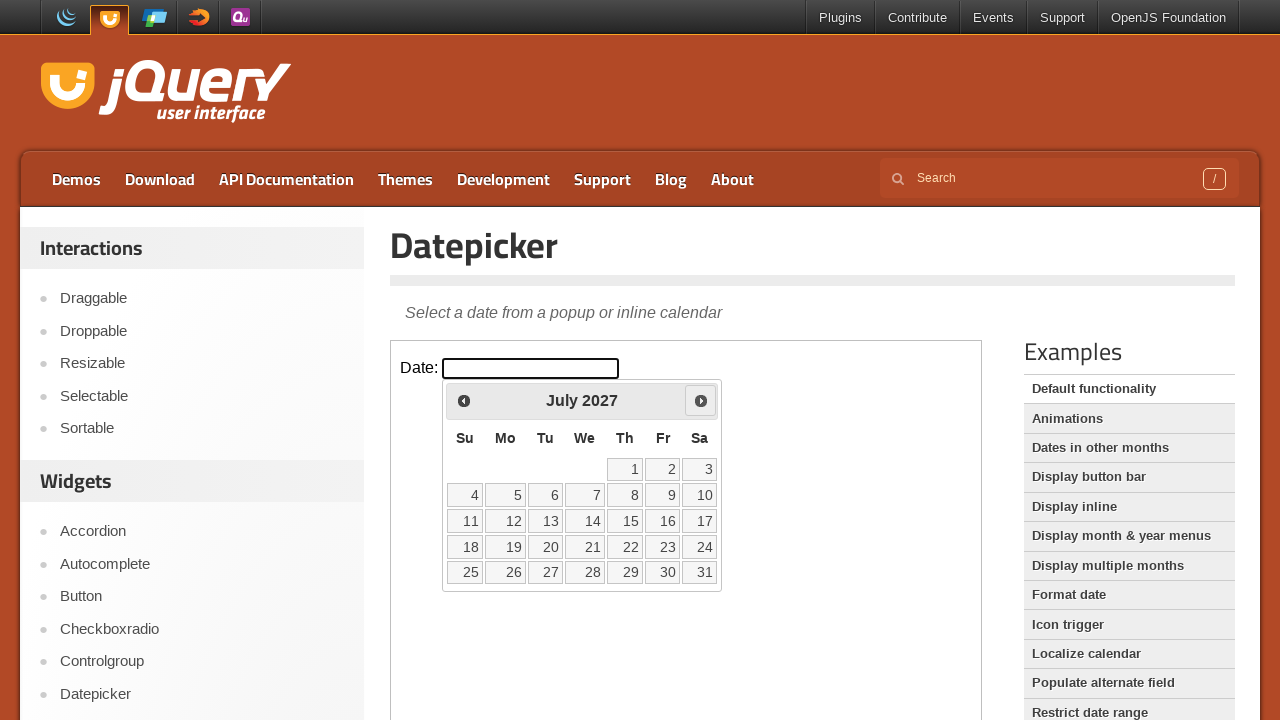

Clicked next month button to navigate forward at (701, 400) on xpath=//iframe[@class='demo-frame'] >> internal:control=enter-frame >> xpath=//s
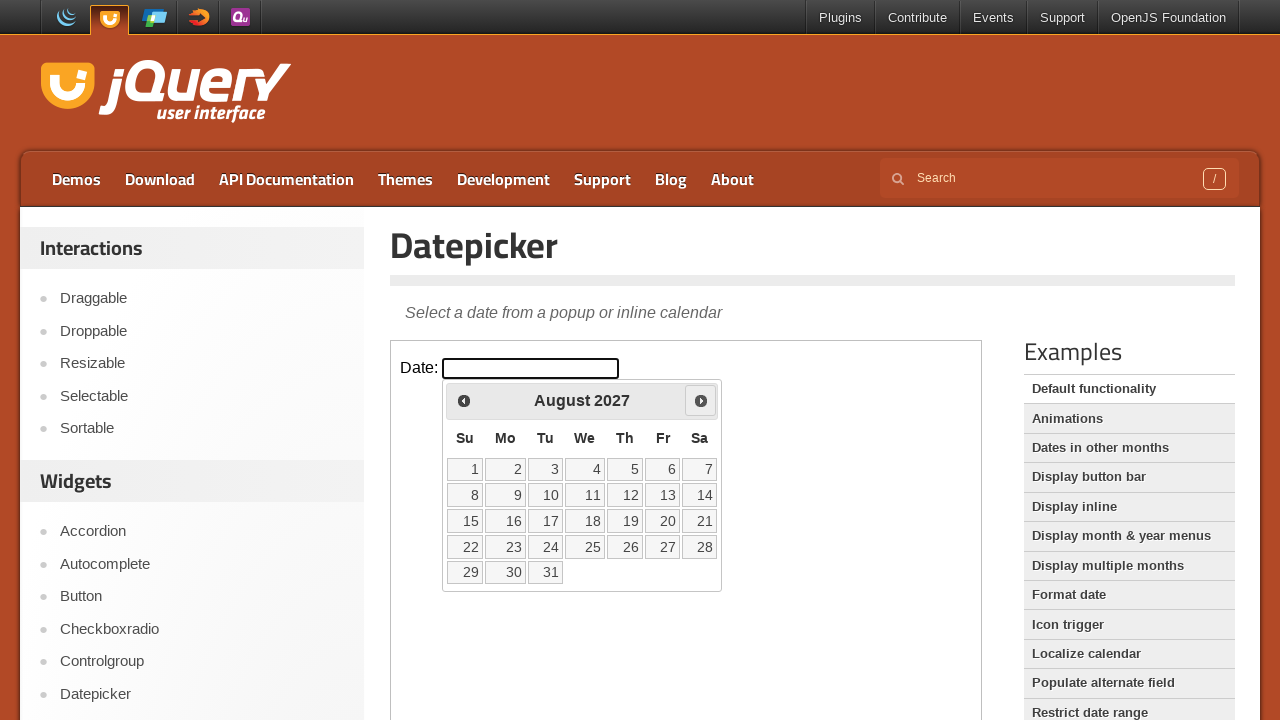

Checked current month: August 2027
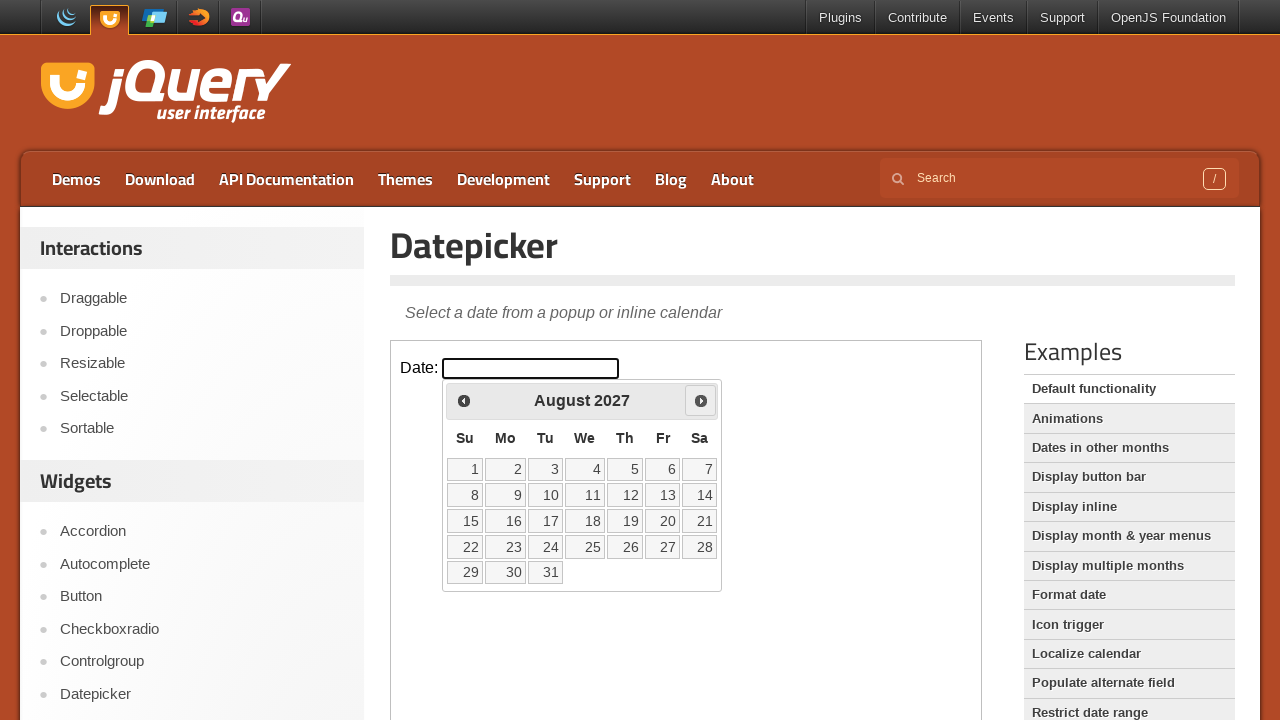

Clicked next month button to navigate forward at (701, 400) on xpath=//iframe[@class='demo-frame'] >> internal:control=enter-frame >> xpath=//s
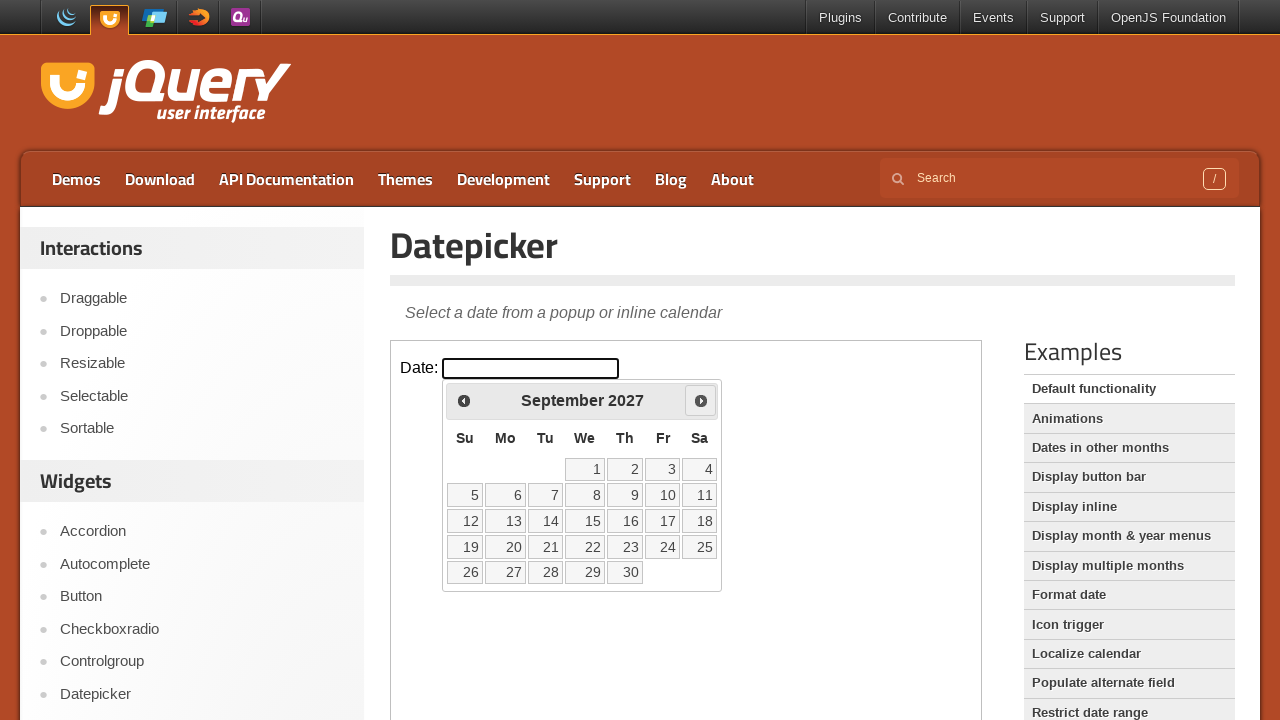

Checked current month: September 2027
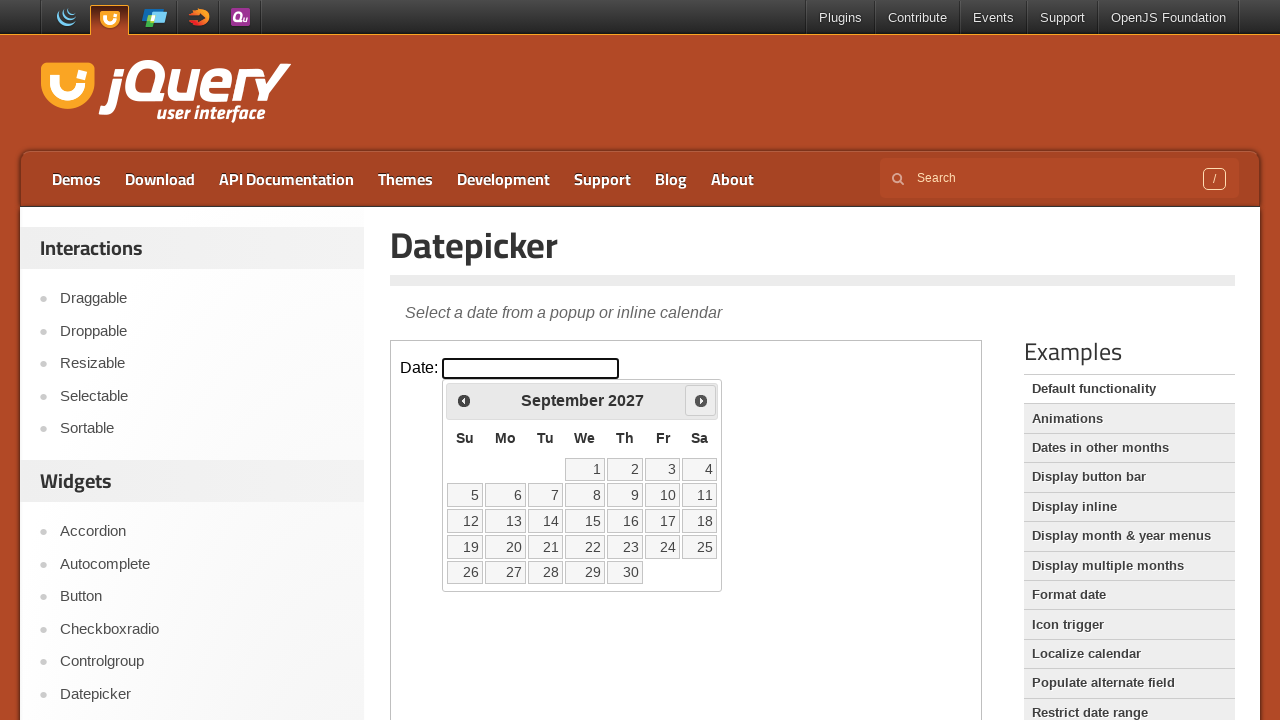

Clicked next month button to navigate forward at (701, 400) on xpath=//iframe[@class='demo-frame'] >> internal:control=enter-frame >> xpath=//s
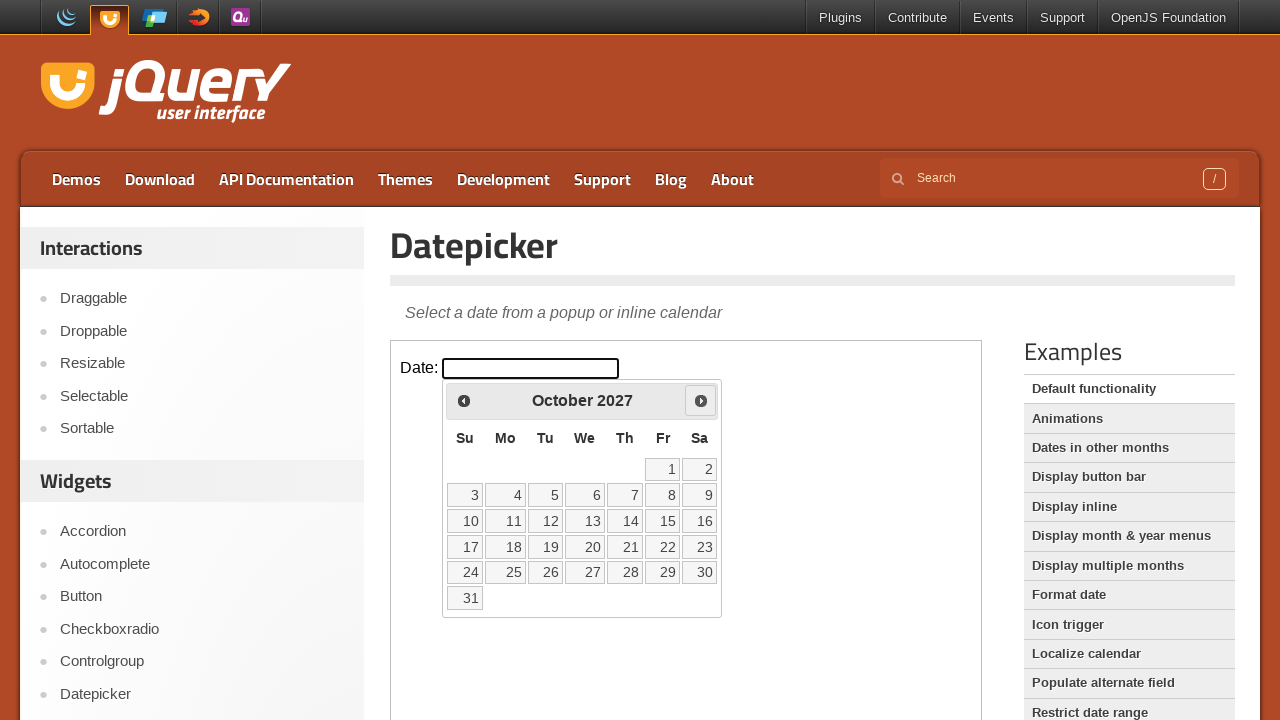

Checked current month: October 2027
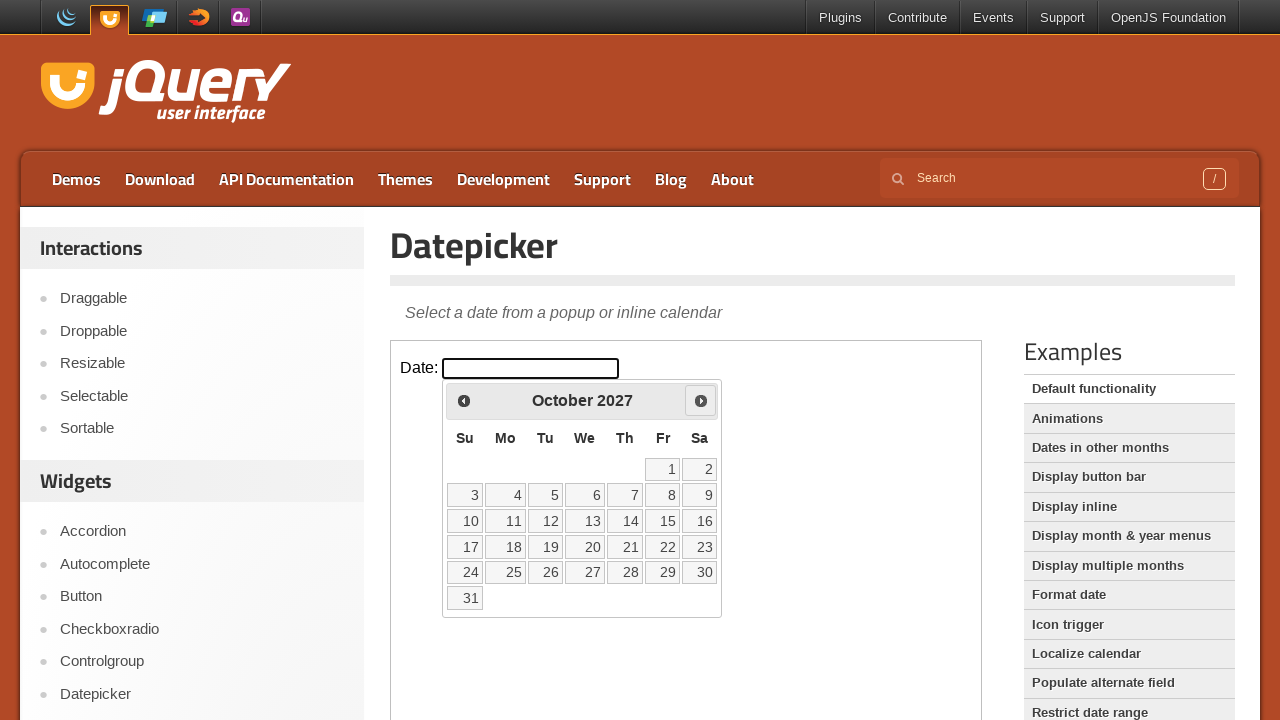

Clicked next month button to navigate forward at (701, 400) on xpath=//iframe[@class='demo-frame'] >> internal:control=enter-frame >> xpath=//s
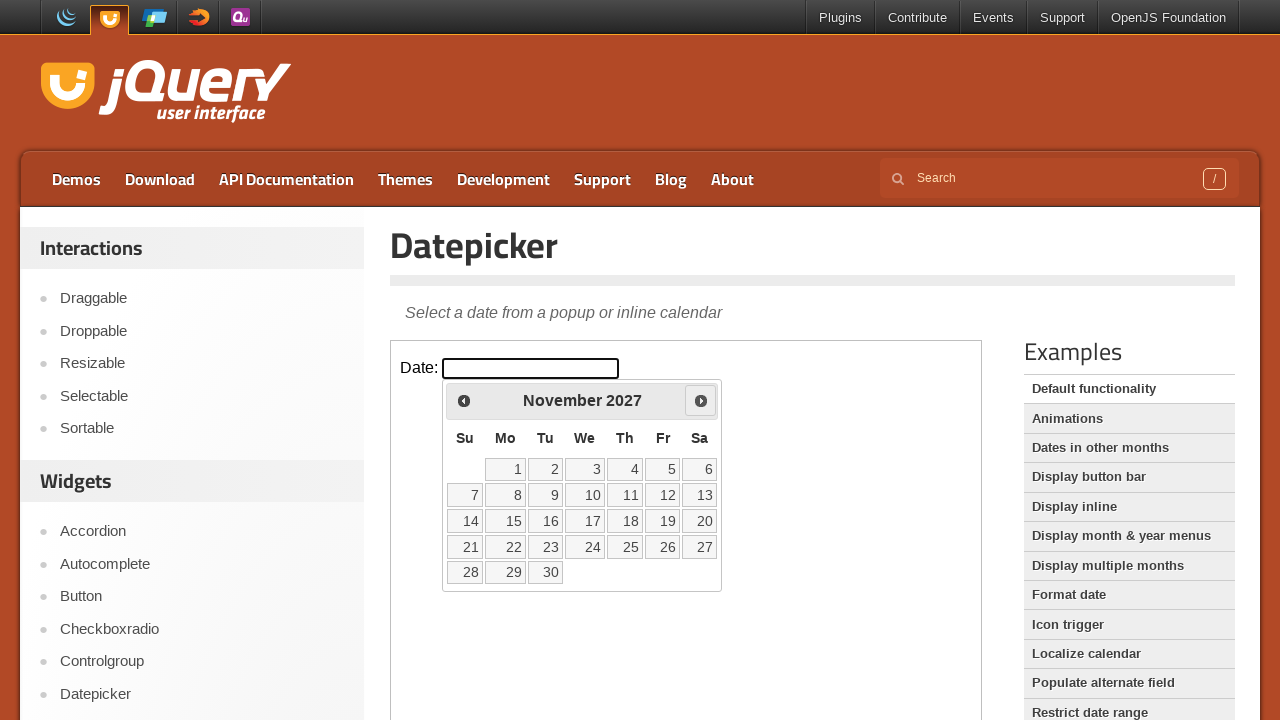

Checked current month: November 2027
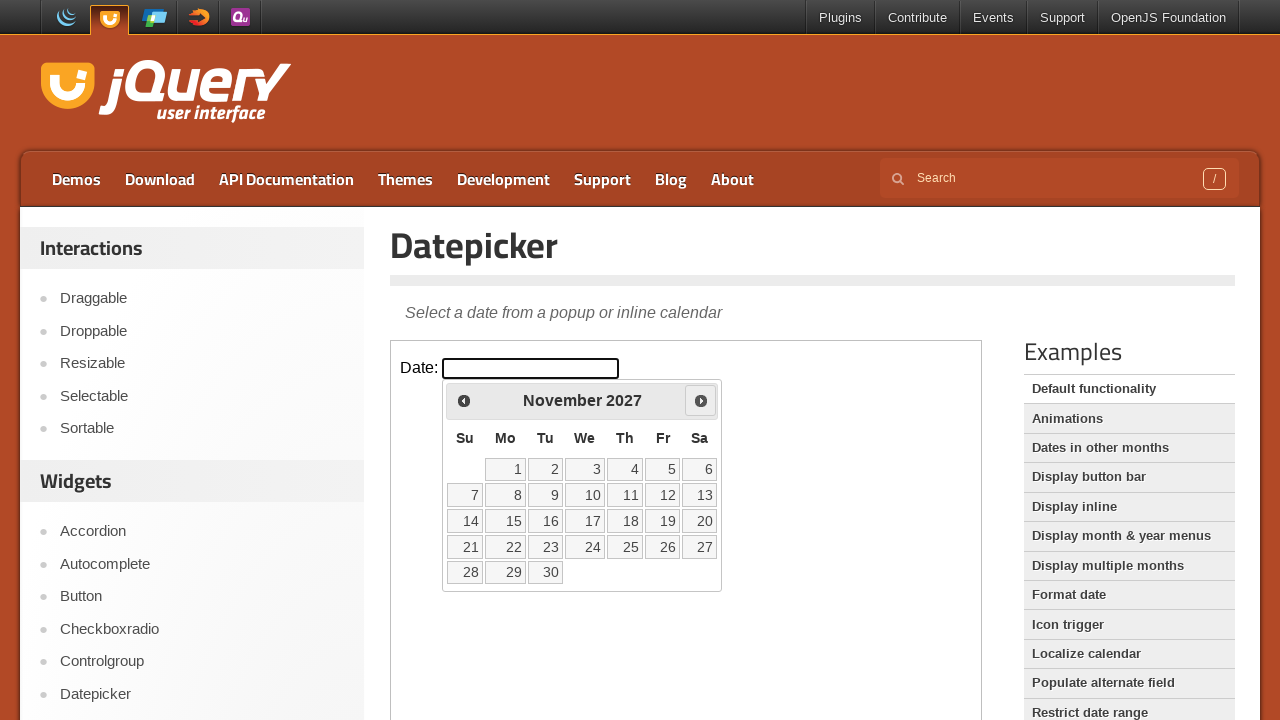

Clicked next month button to navigate forward at (701, 400) on xpath=//iframe[@class='demo-frame'] >> internal:control=enter-frame >> xpath=//s
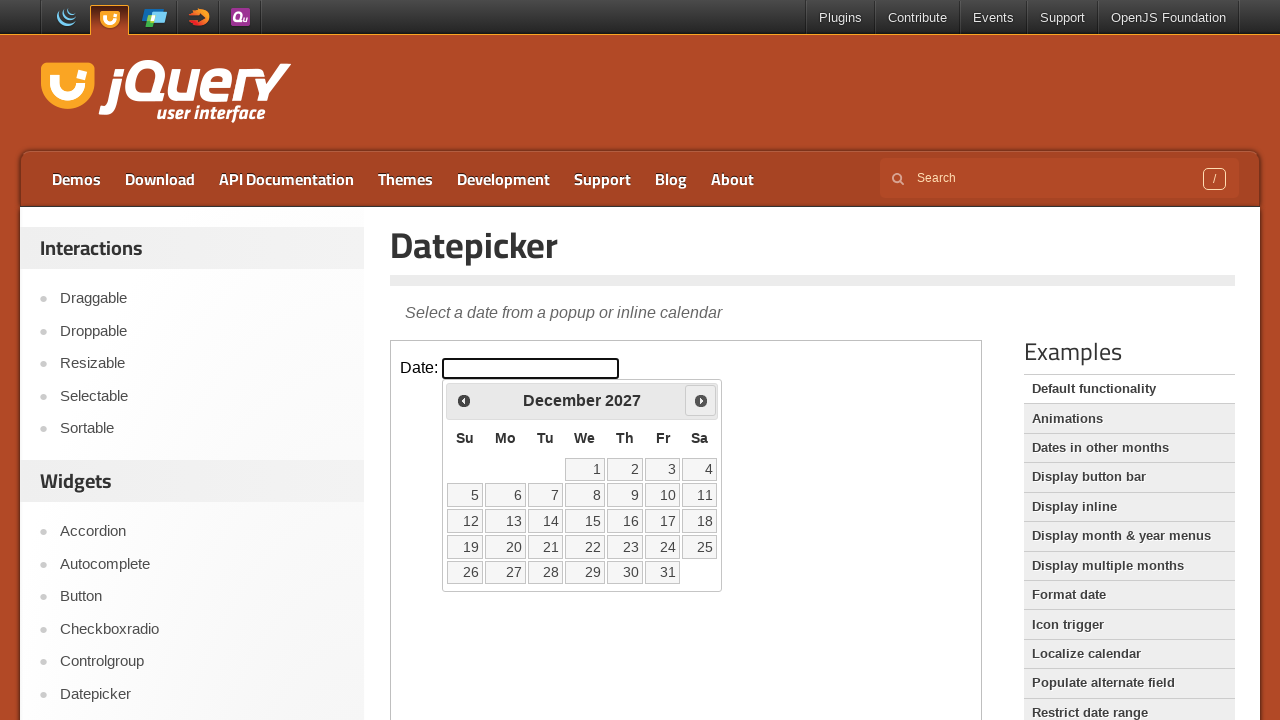

Checked current month: December 2027
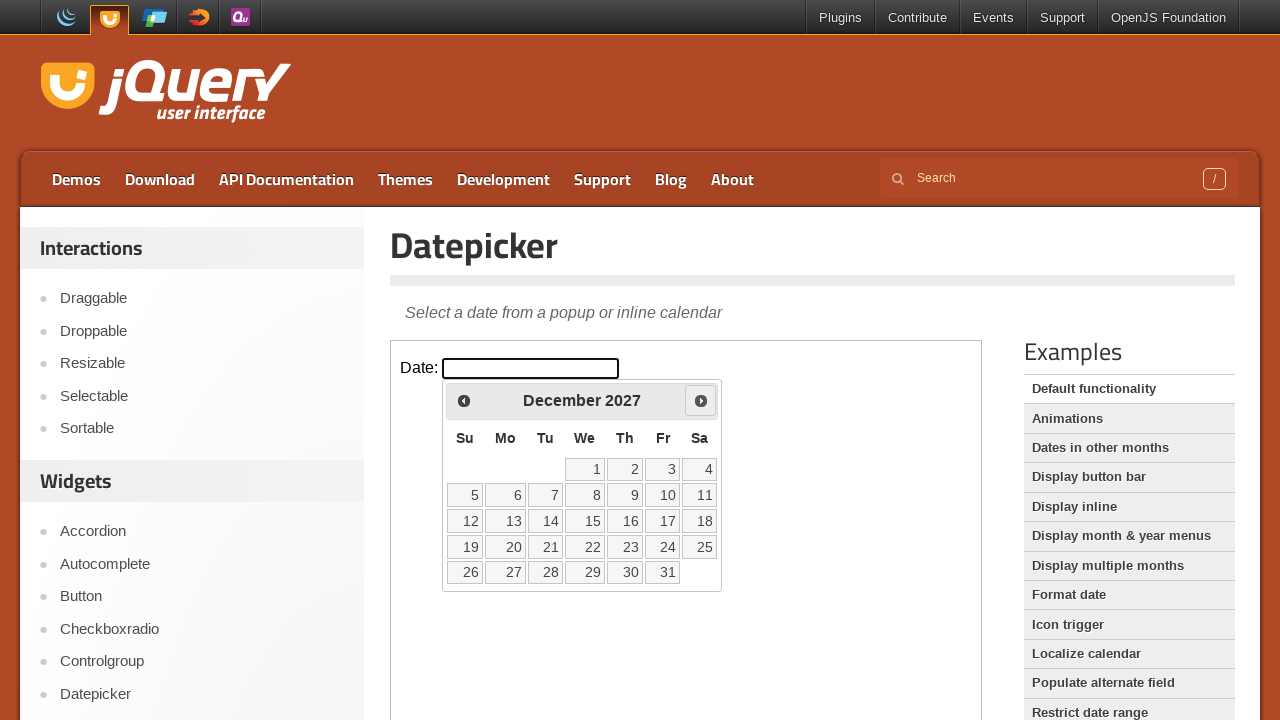

Clicked day 12 to select December 12, 2027 at (465, 521) on xpath=//iframe[@class='demo-frame'] >> internal:control=enter-frame >> xpath=//t
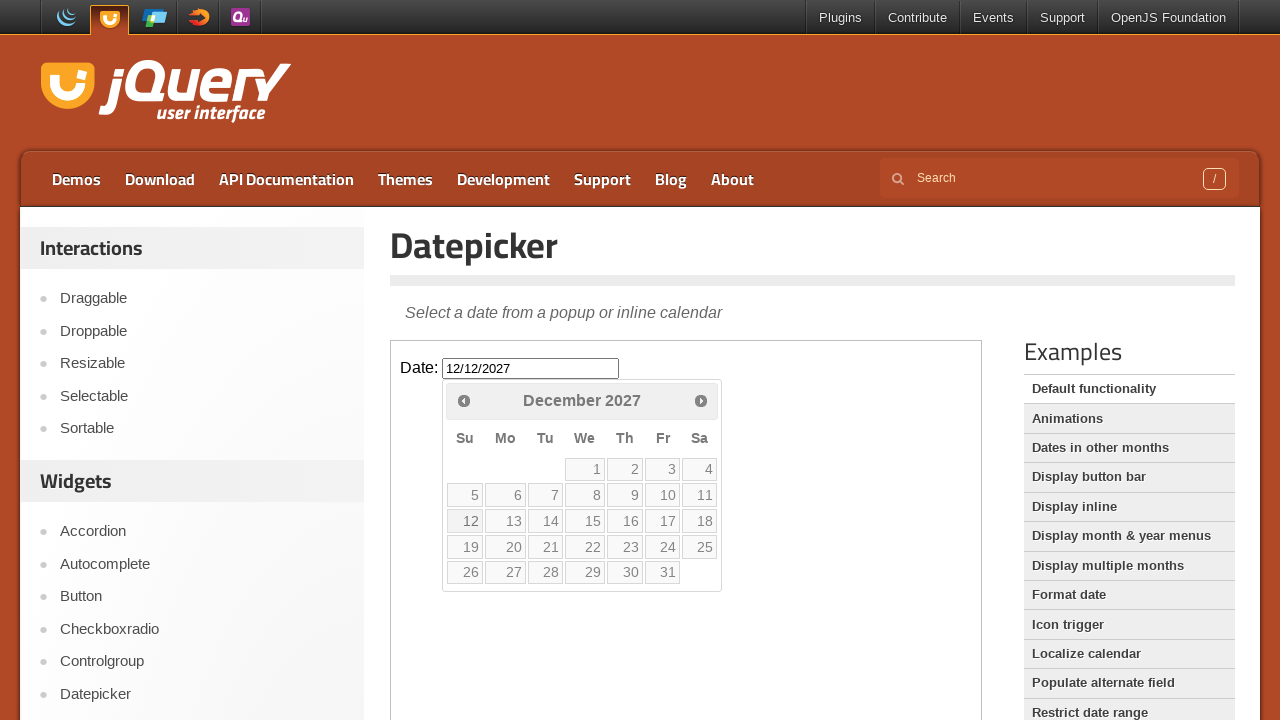

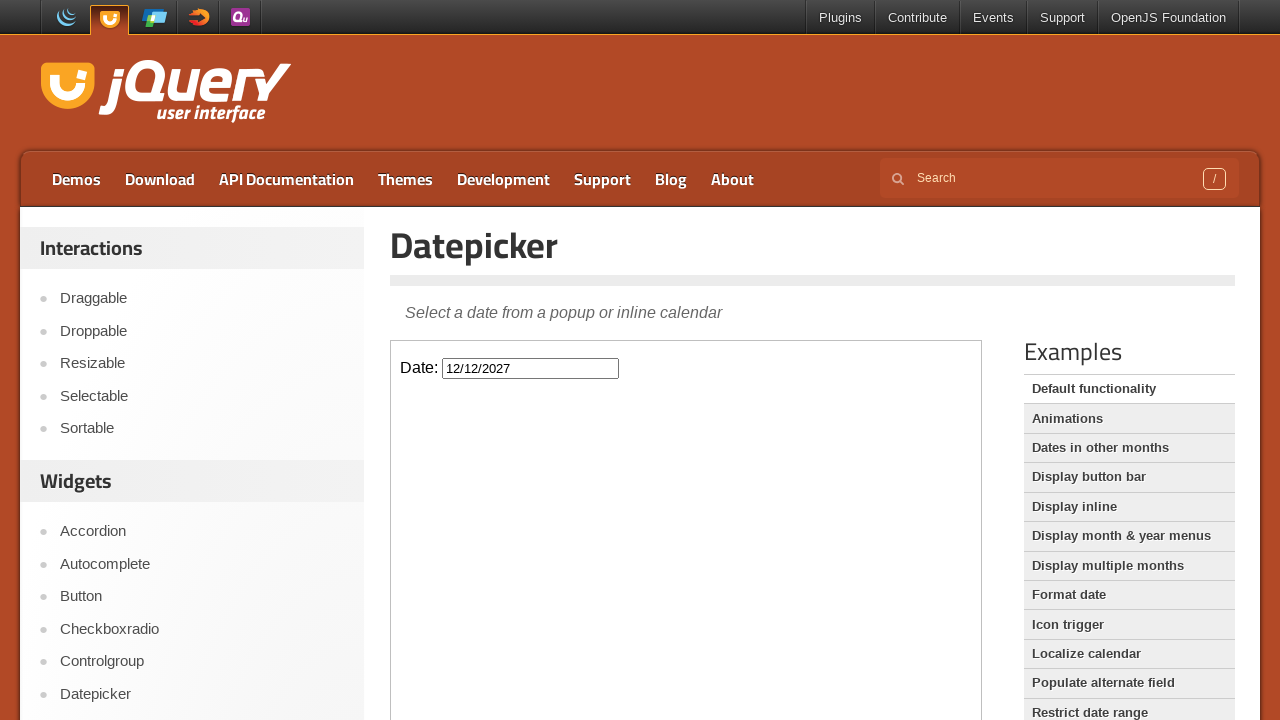